Tests the Lorem Ipsum generator by clicking the generate button multiple times and verifying that paragraphs containing "lorem" or "Lorem" are generated

Starting URL: https://lipsum.com/

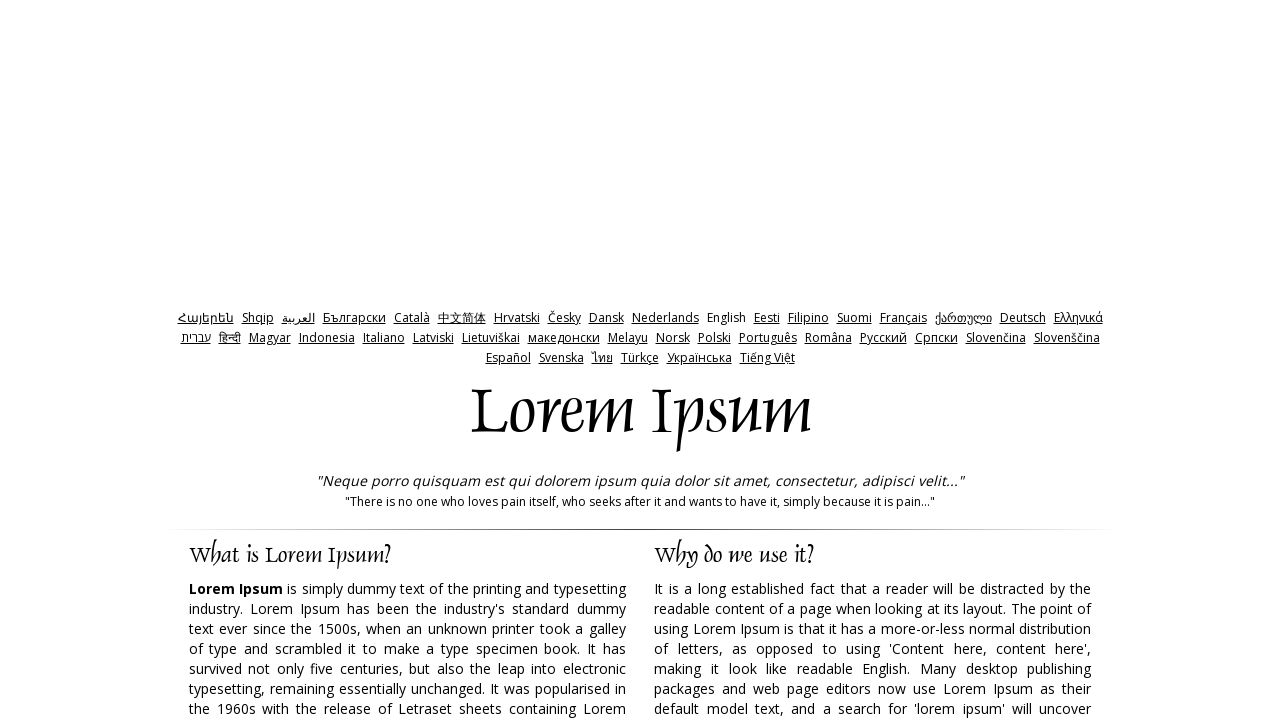

Clicked generate button (iteration 1) at (958, 361) on #generate
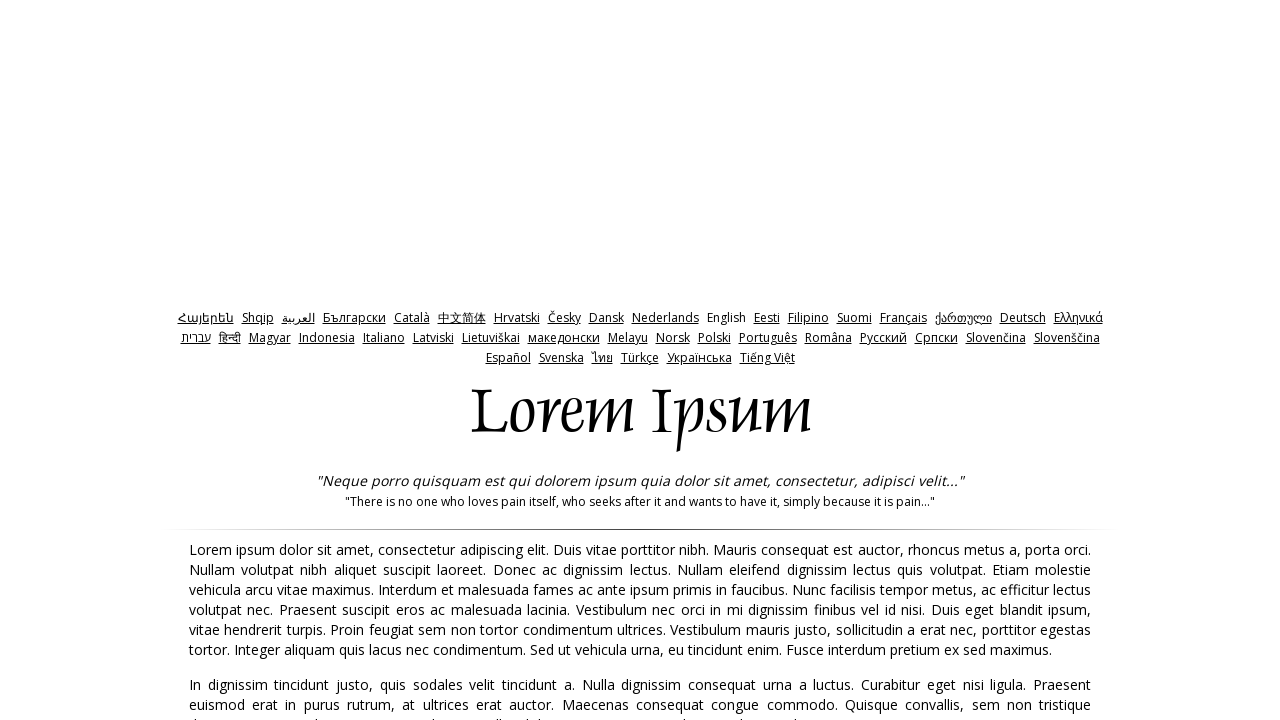

Waited for paragraphs to load
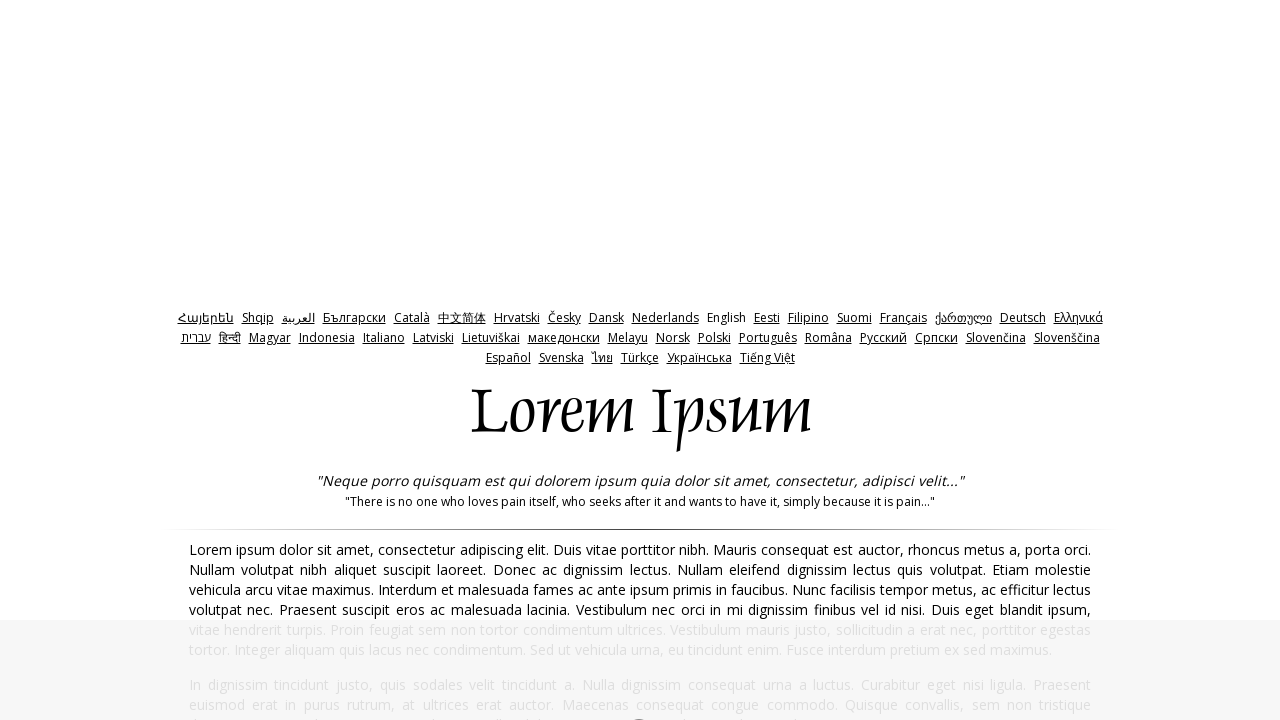

Retrieved 5 paragraphs from the page
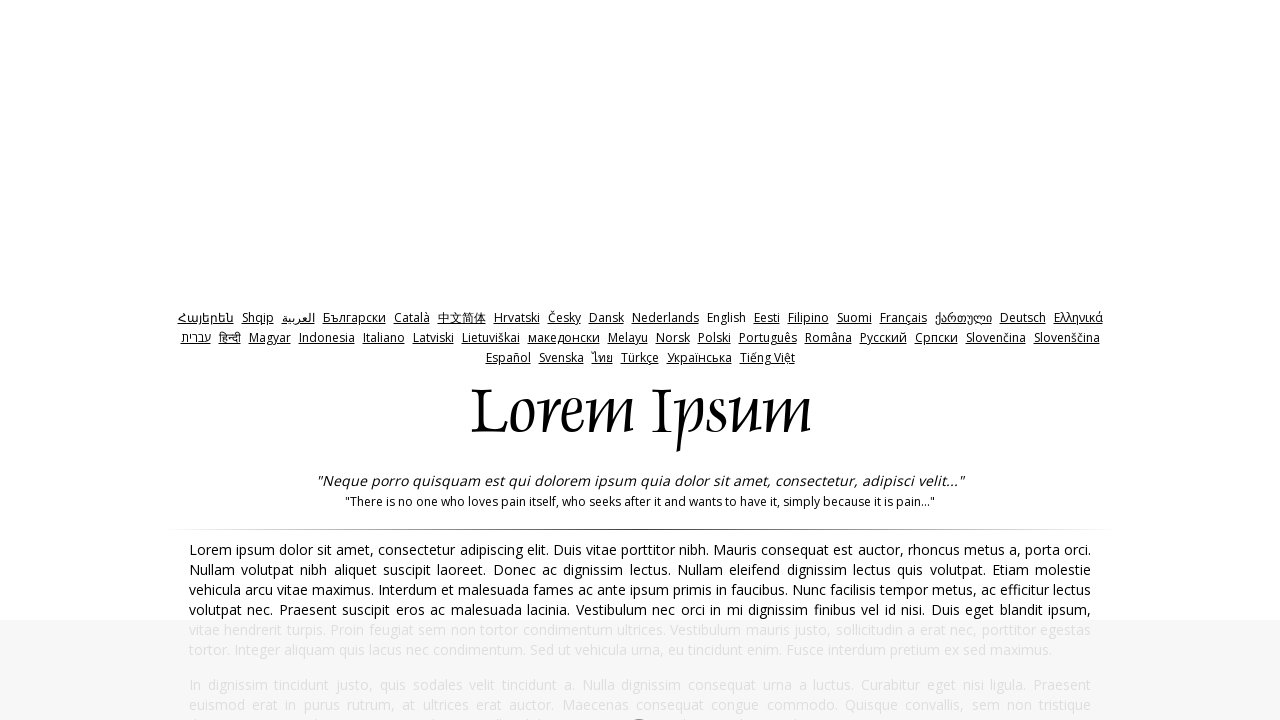

Navigated back to start page (iteration 1)
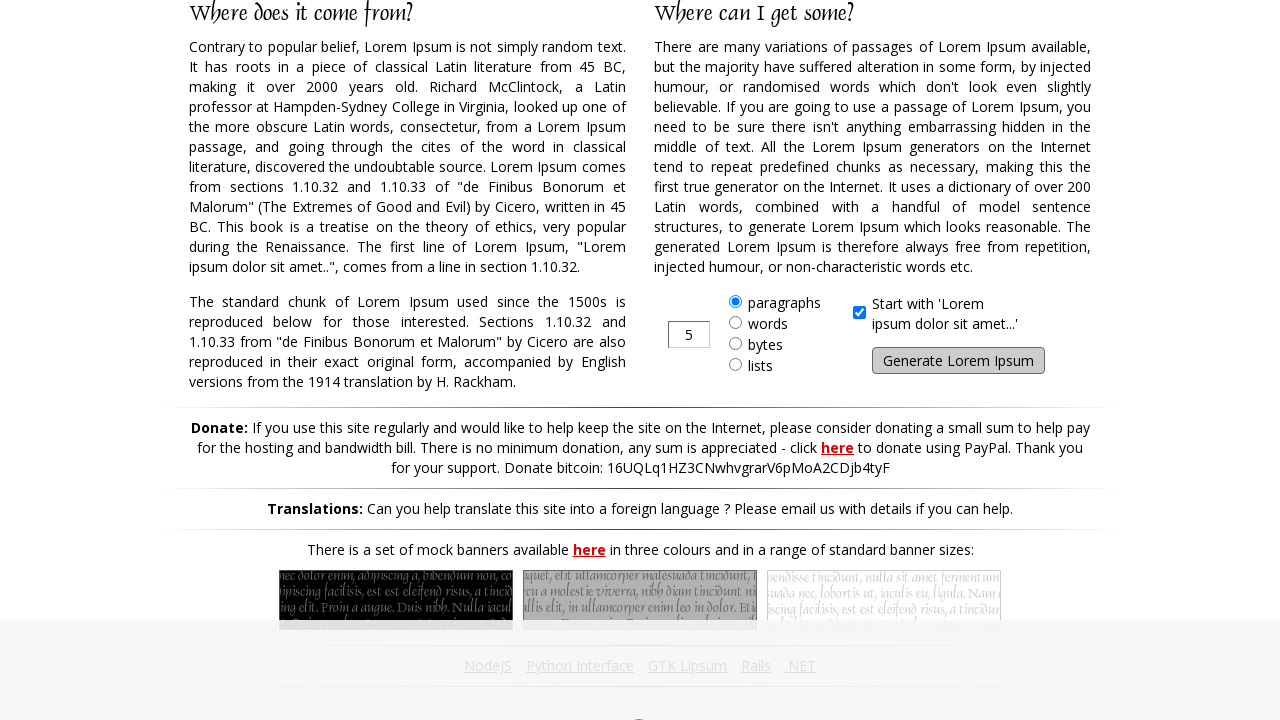

Clicked generate button (iteration 2) at (958, 361) on #generate
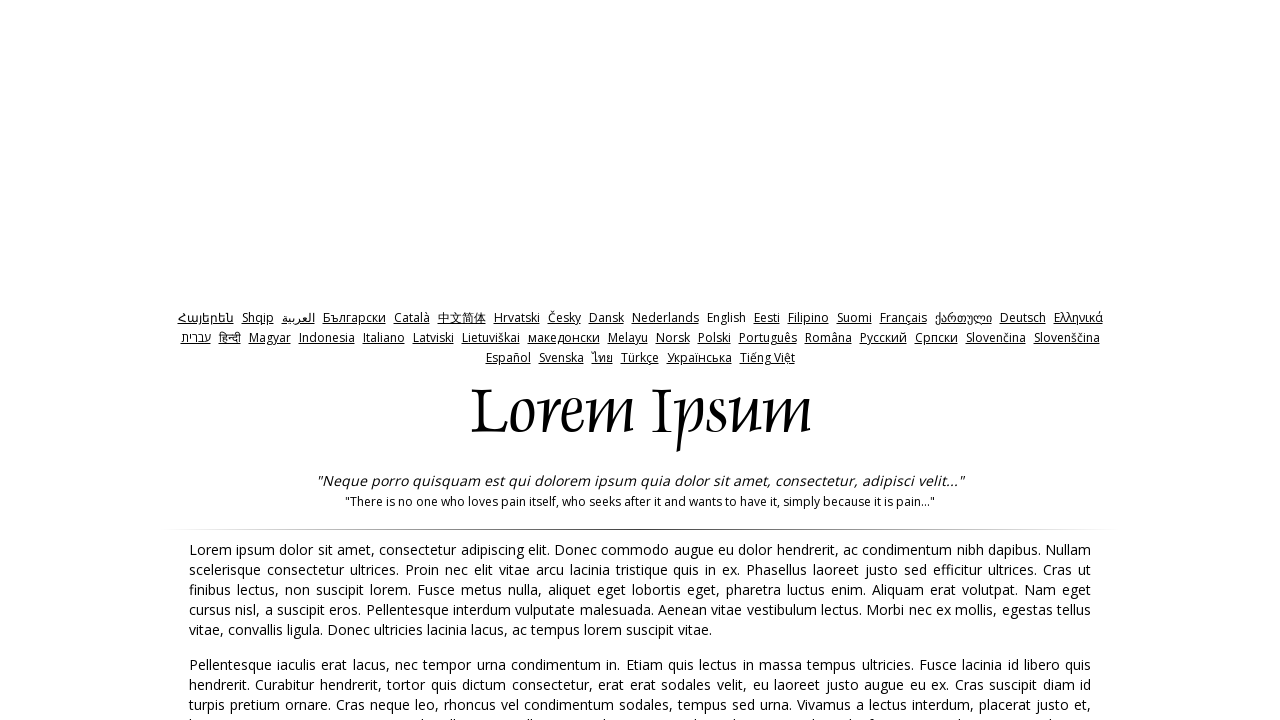

Waited for paragraphs to load
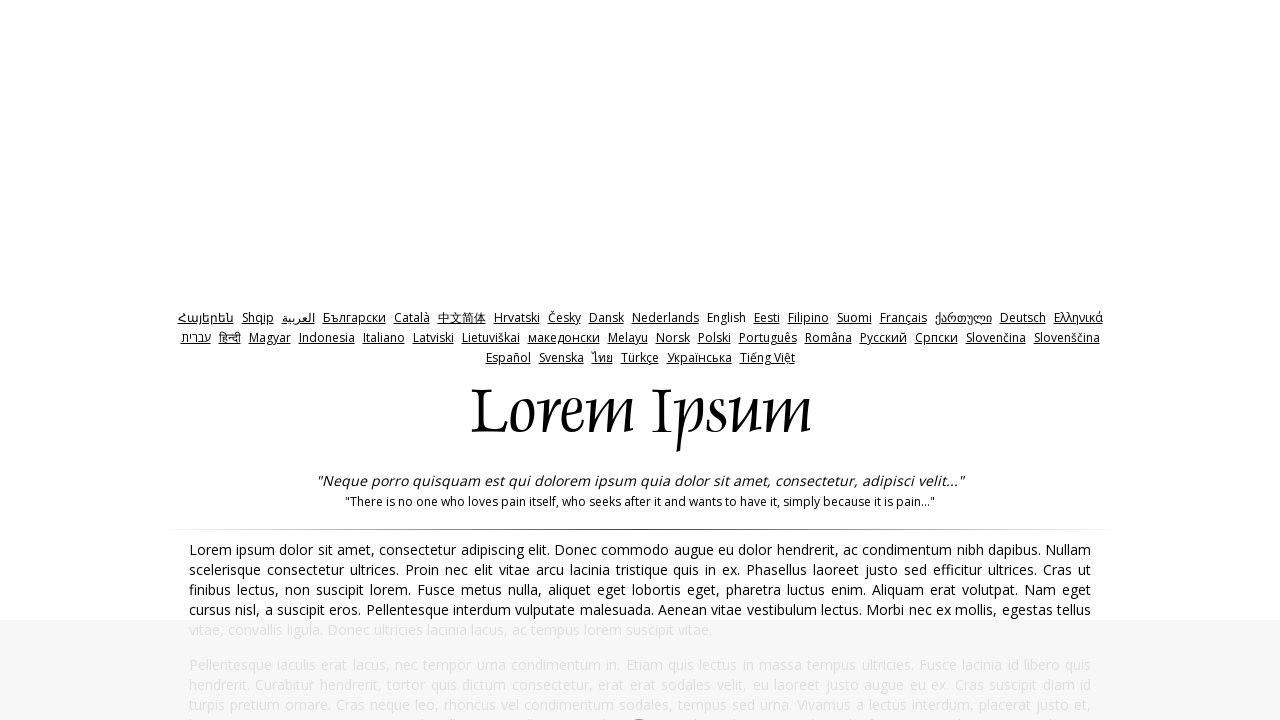

Retrieved 5 paragraphs from the page
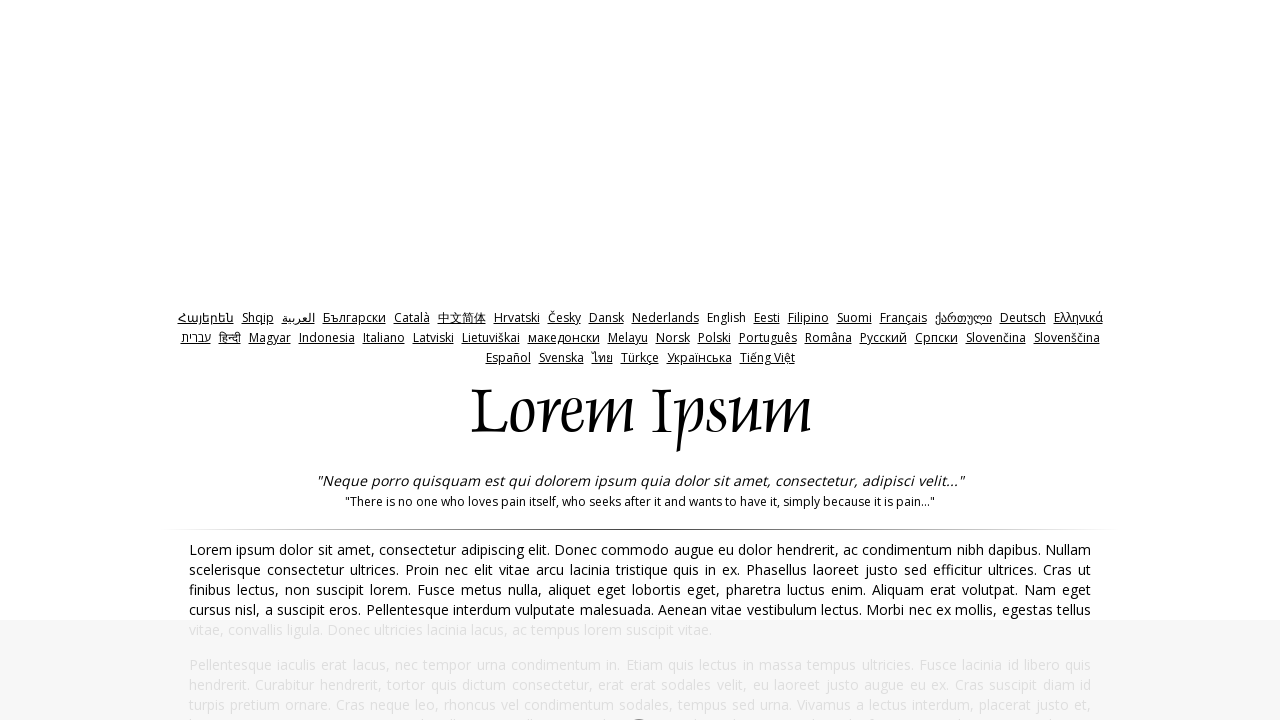

Navigated back to start page (iteration 2)
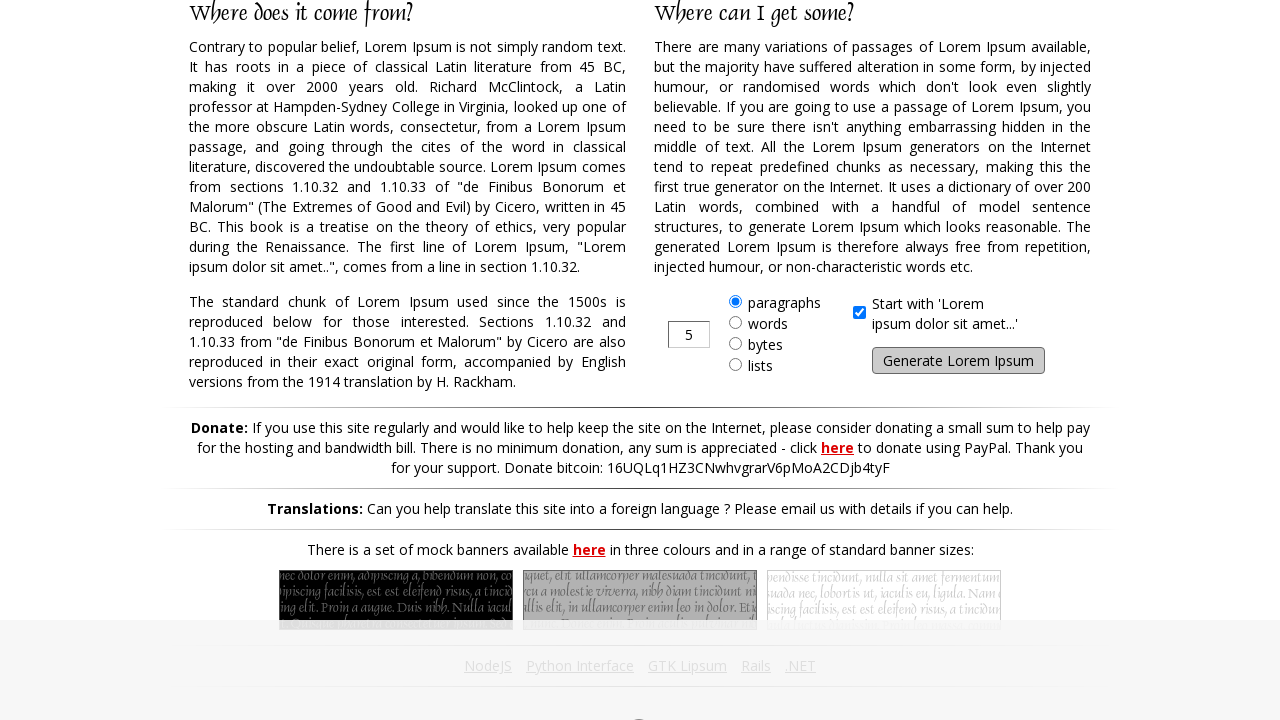

Clicked generate button (iteration 3) at (958, 361) on #generate
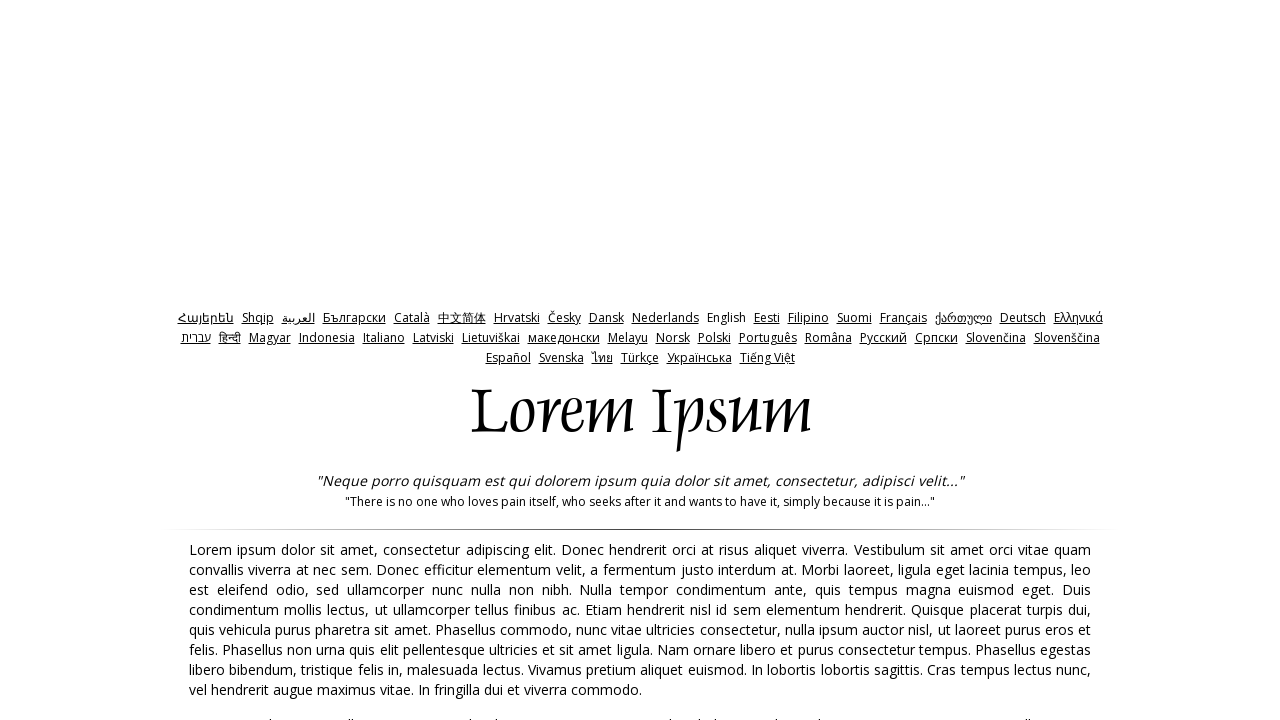

Waited for paragraphs to load
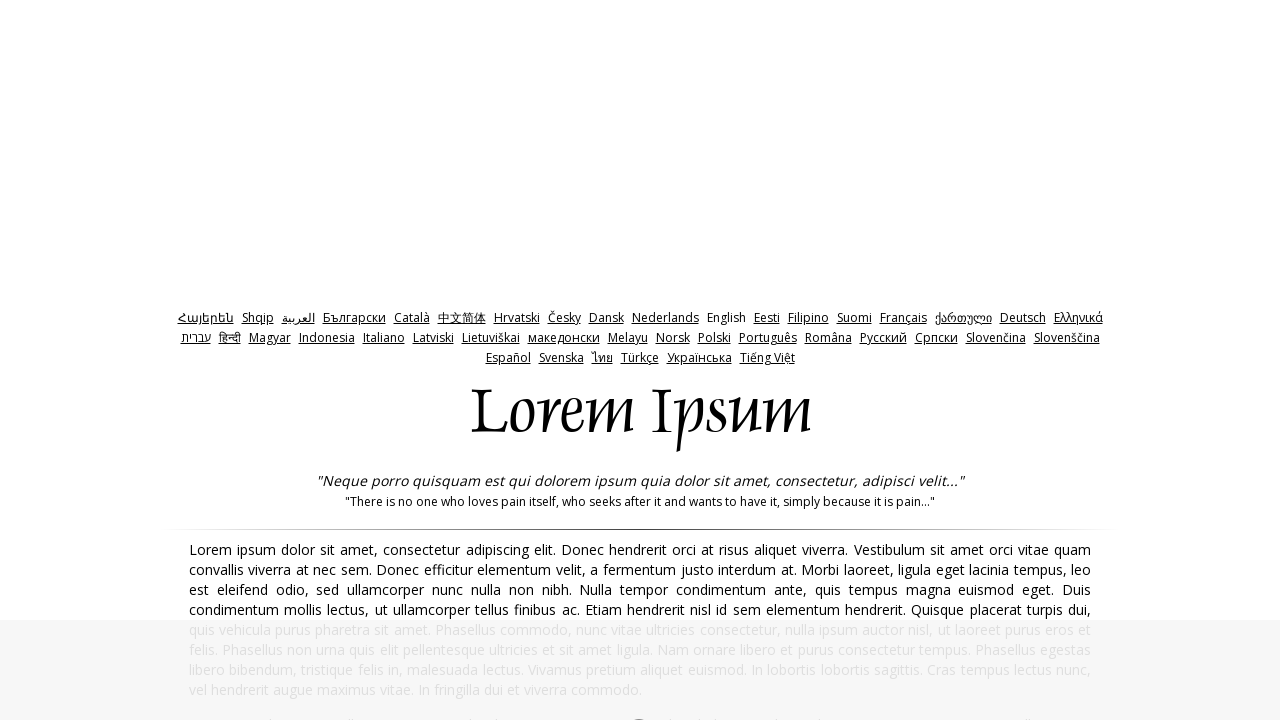

Retrieved 5 paragraphs from the page
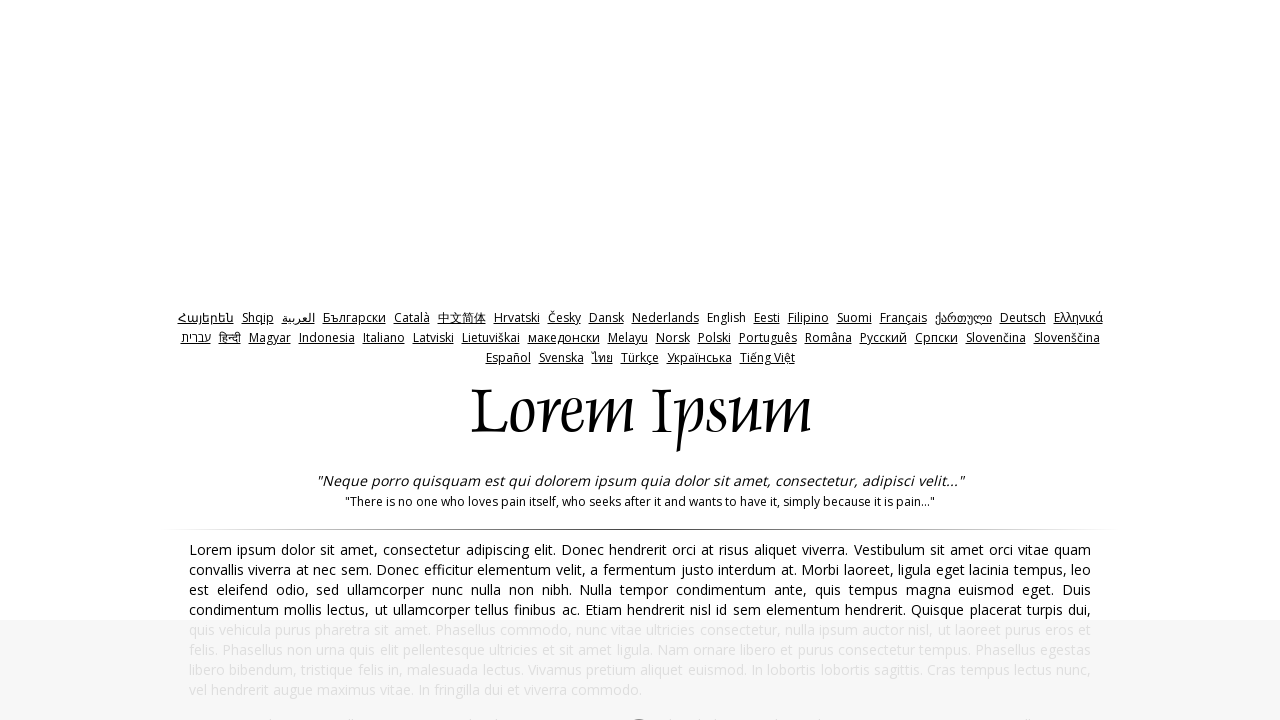

Navigated back to start page (iteration 3)
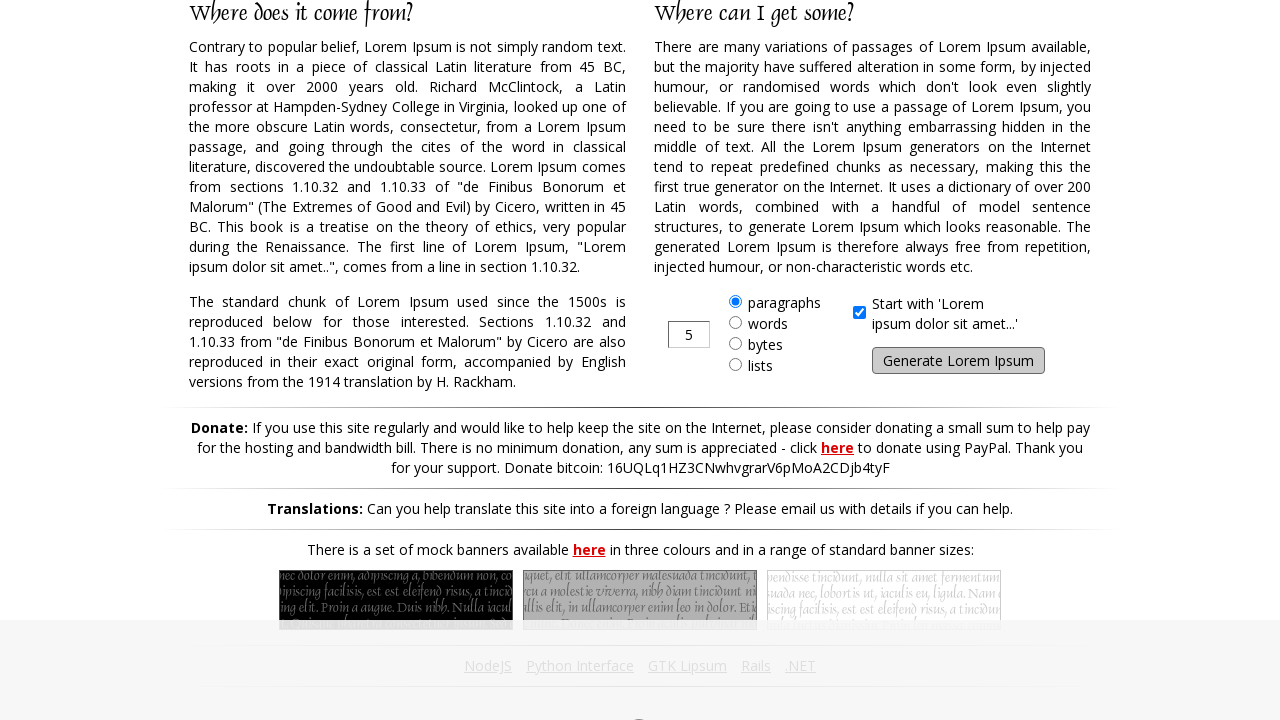

Clicked generate button (iteration 4) at (958, 361) on #generate
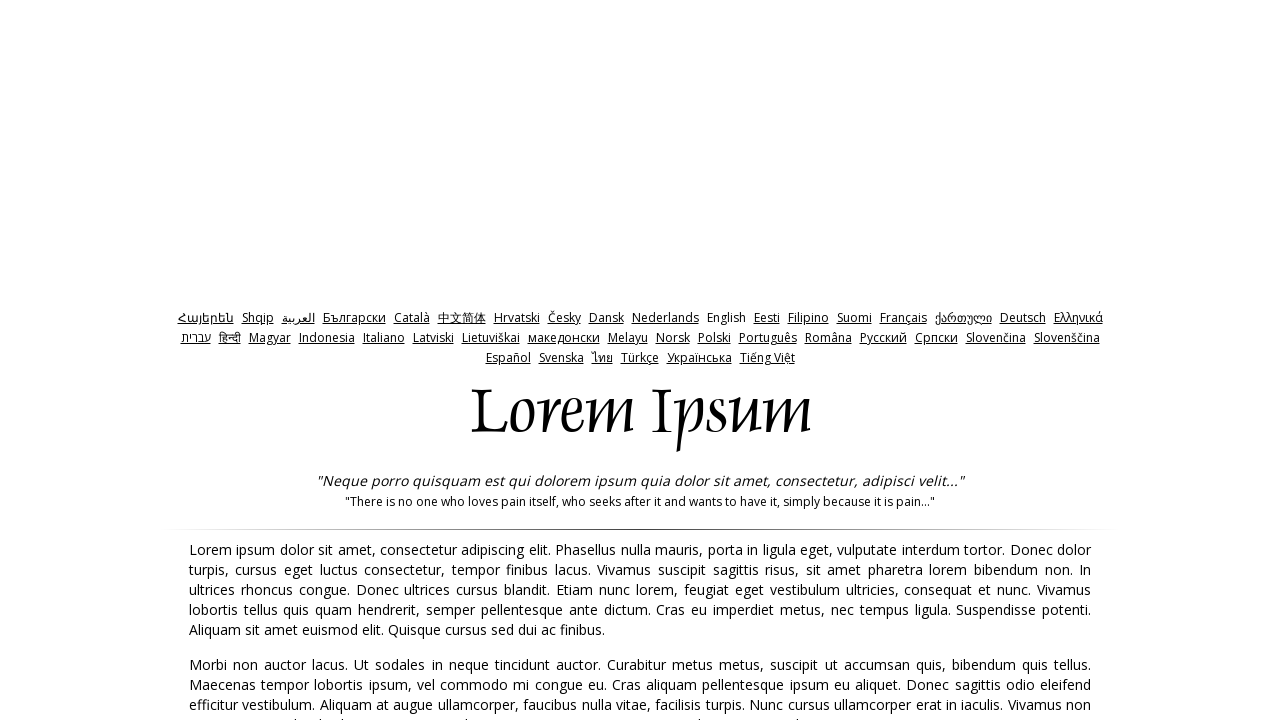

Waited for paragraphs to load
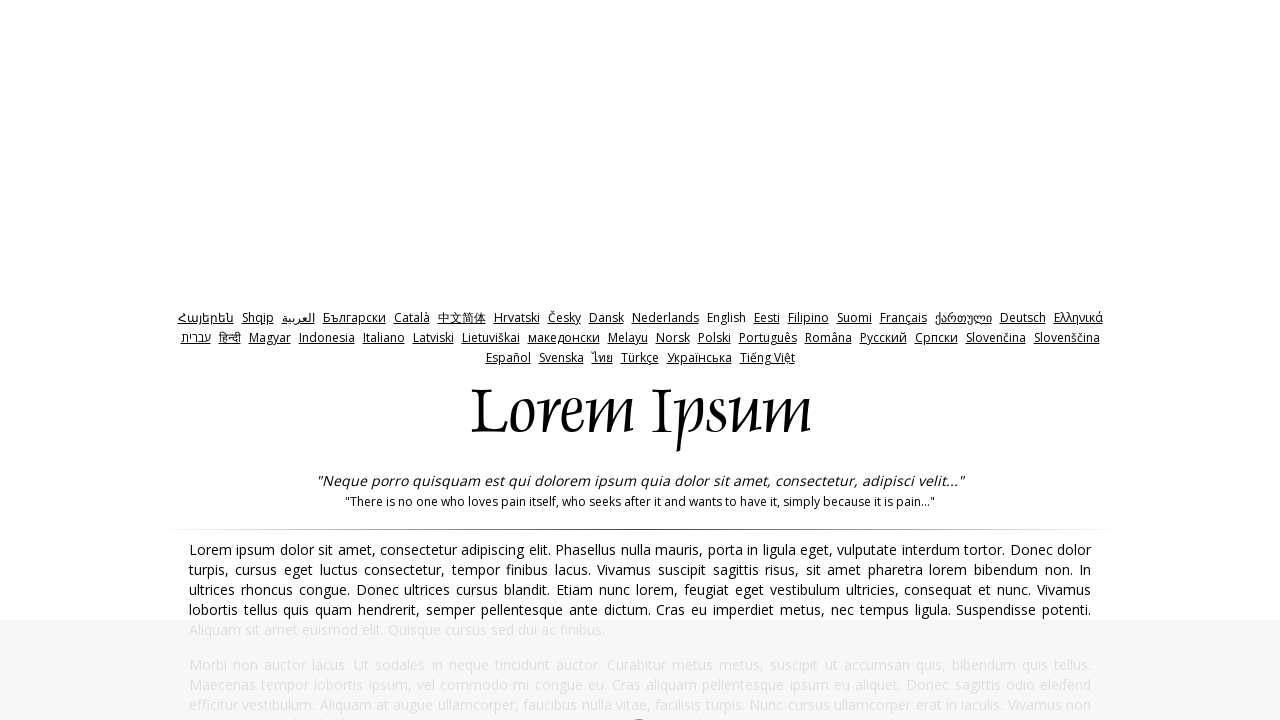

Retrieved 5 paragraphs from the page
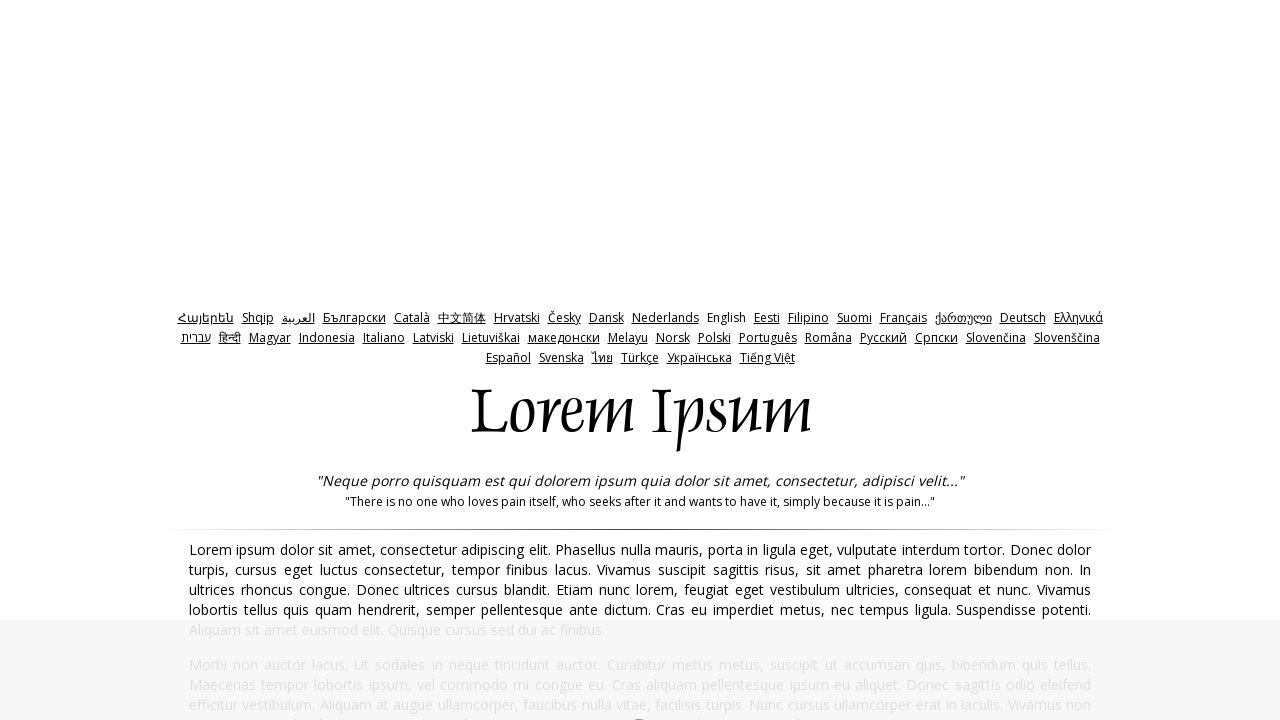

Navigated back to start page (iteration 4)
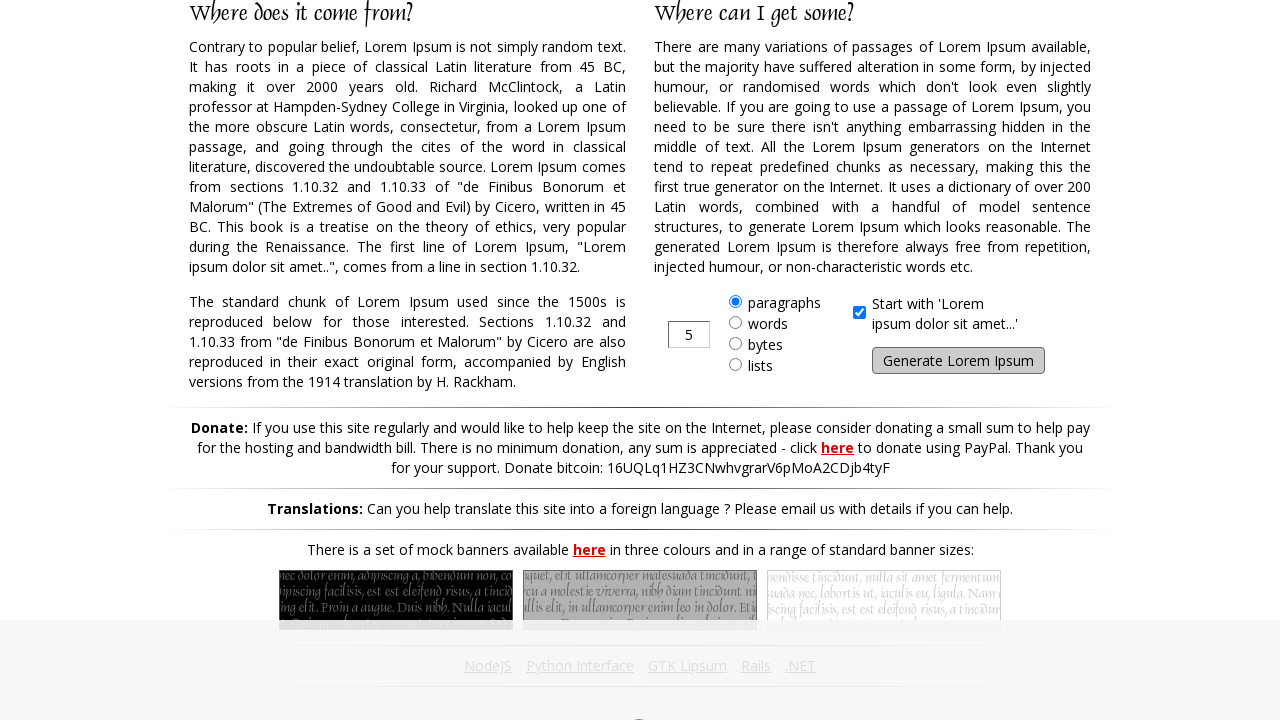

Clicked generate button (iteration 5) at (958, 361) on #generate
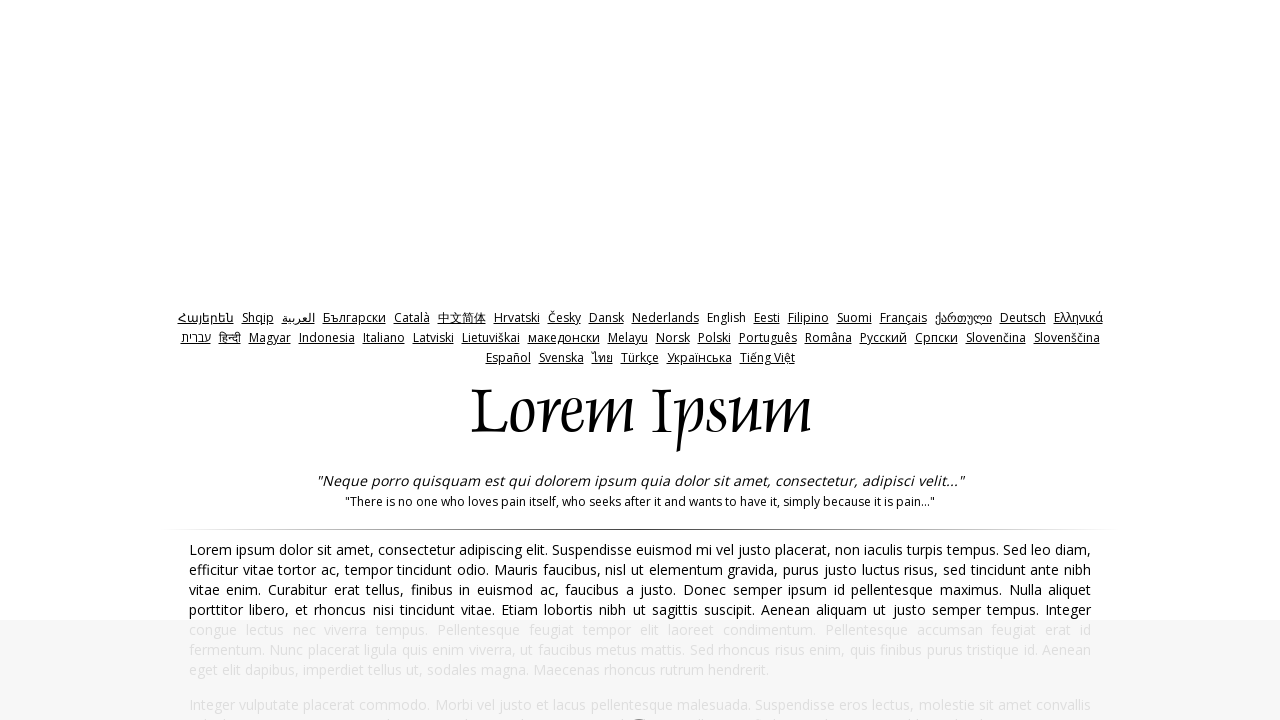

Waited for paragraphs to load
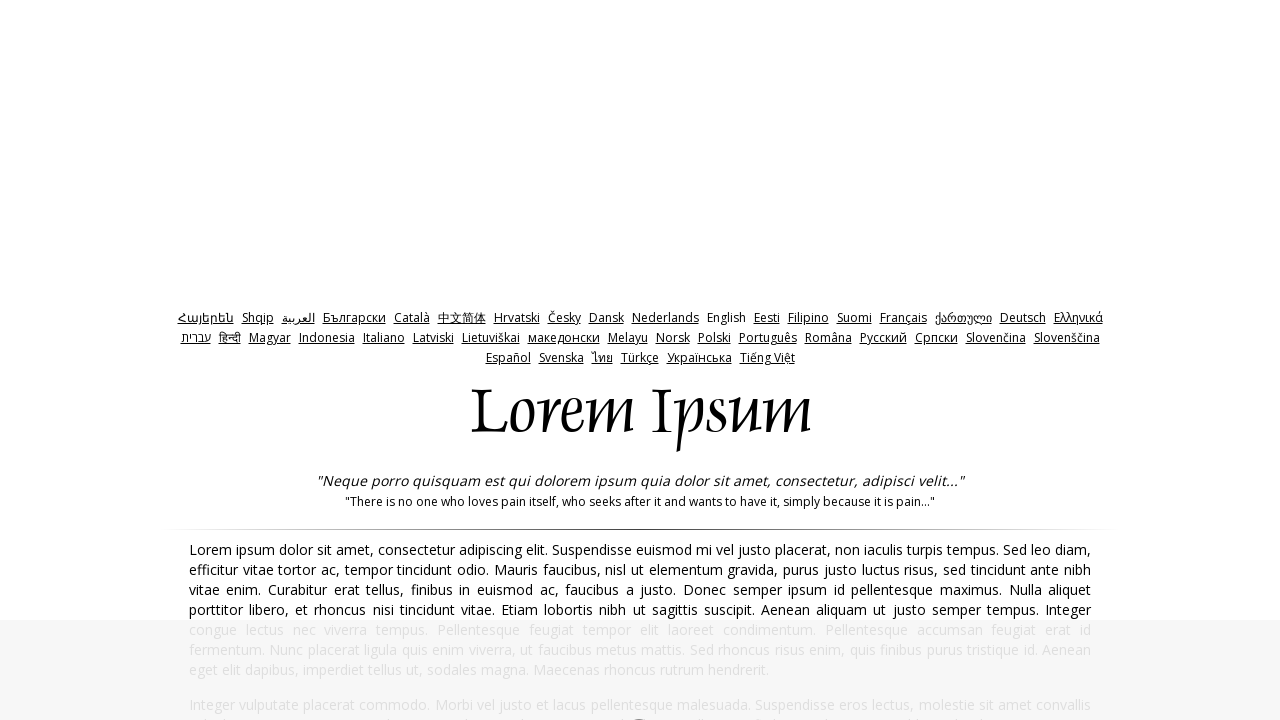

Retrieved 5 paragraphs from the page
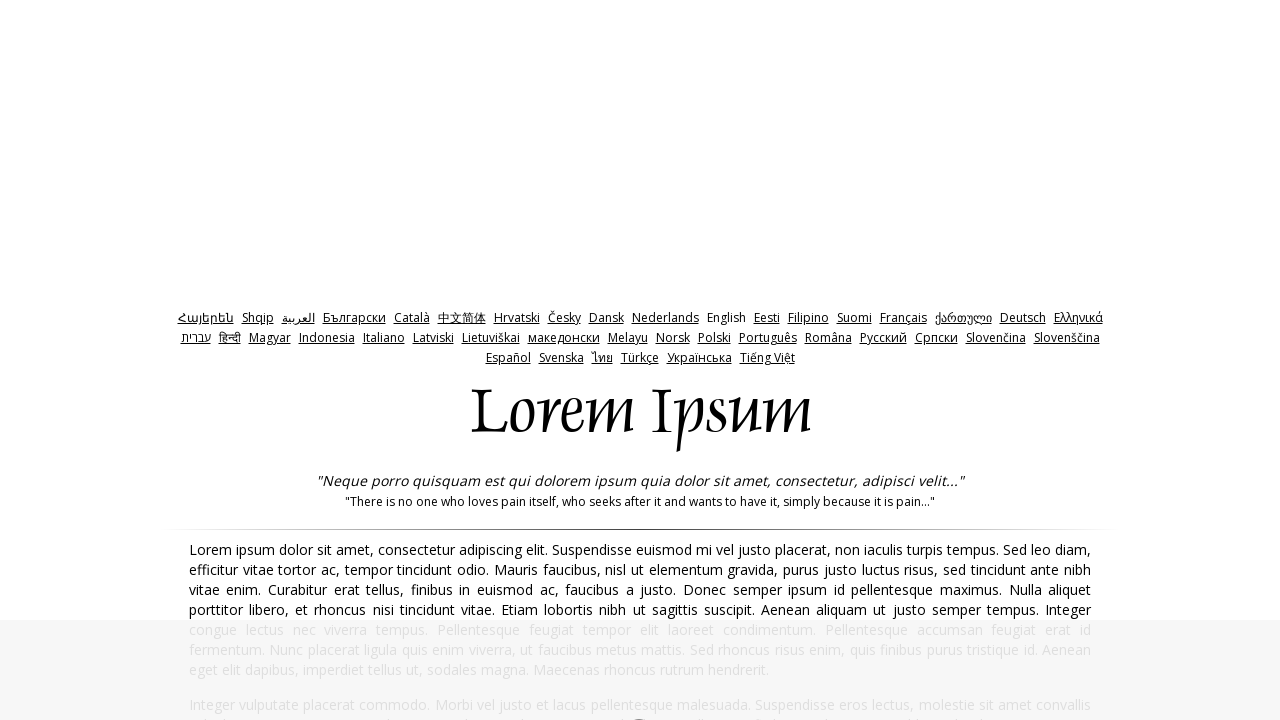

Navigated back to start page (iteration 5)
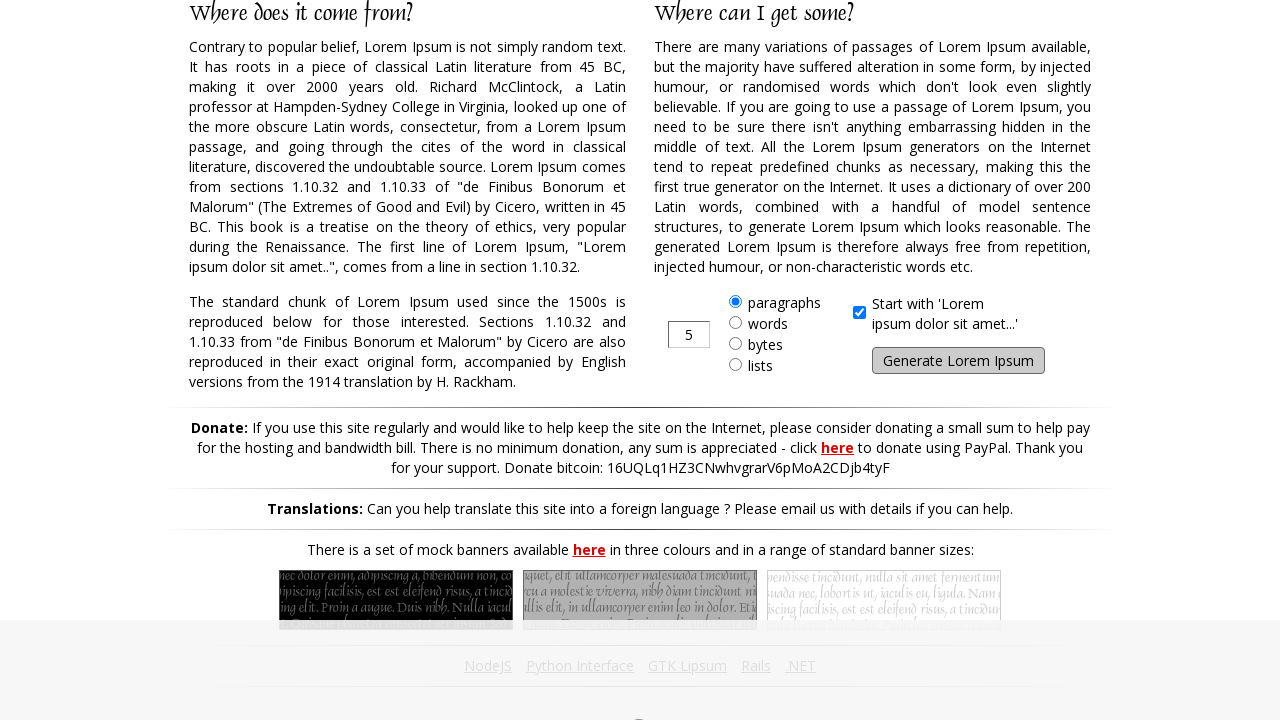

Clicked generate button (iteration 6) at (958, 361) on #generate
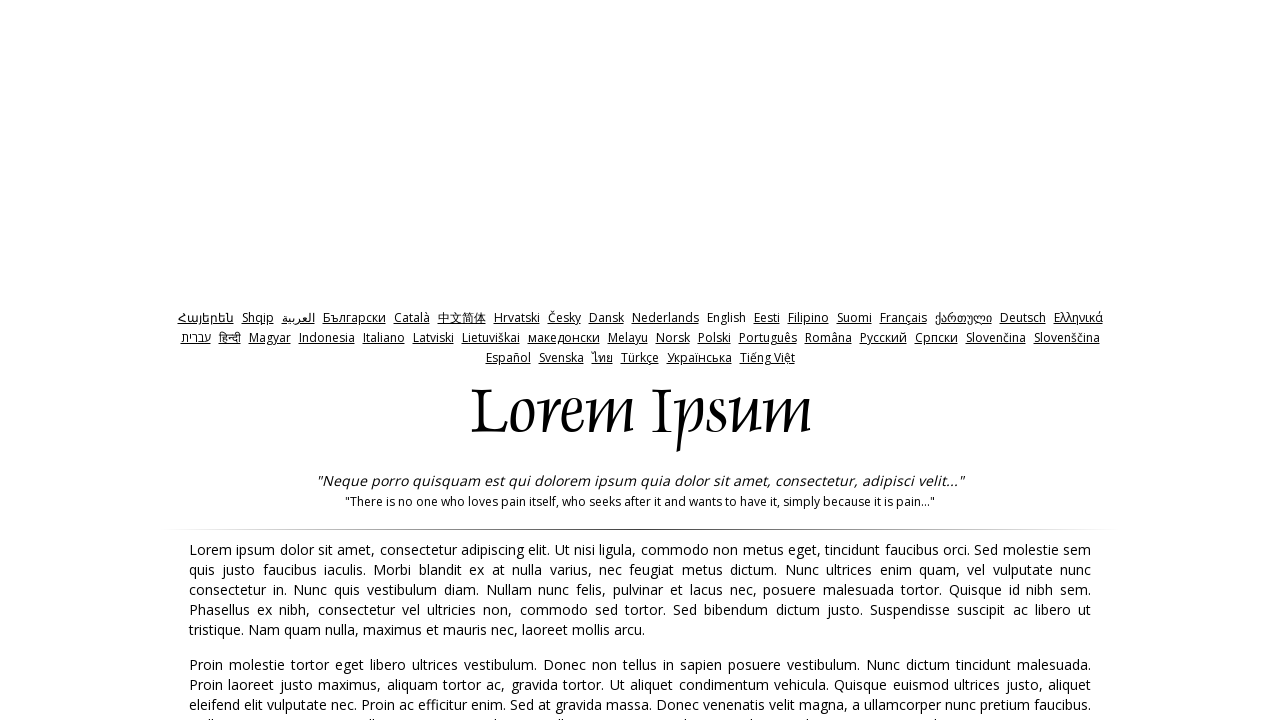

Waited for paragraphs to load
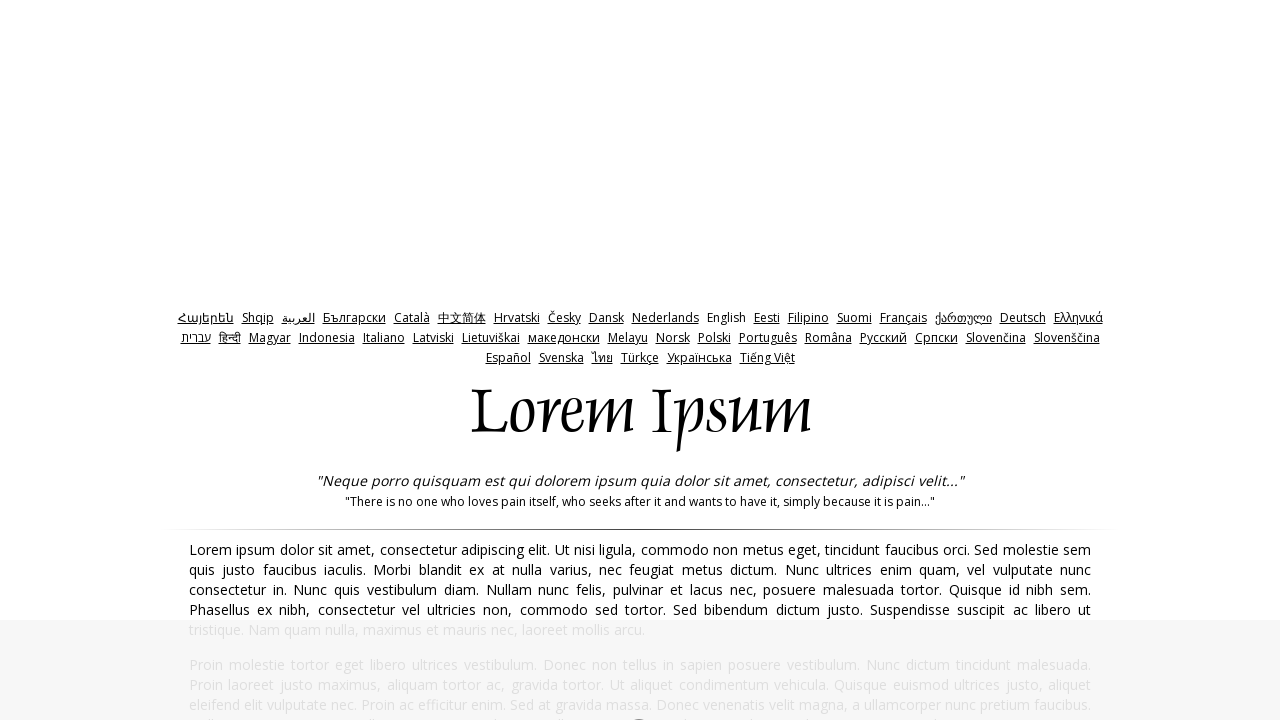

Retrieved 5 paragraphs from the page
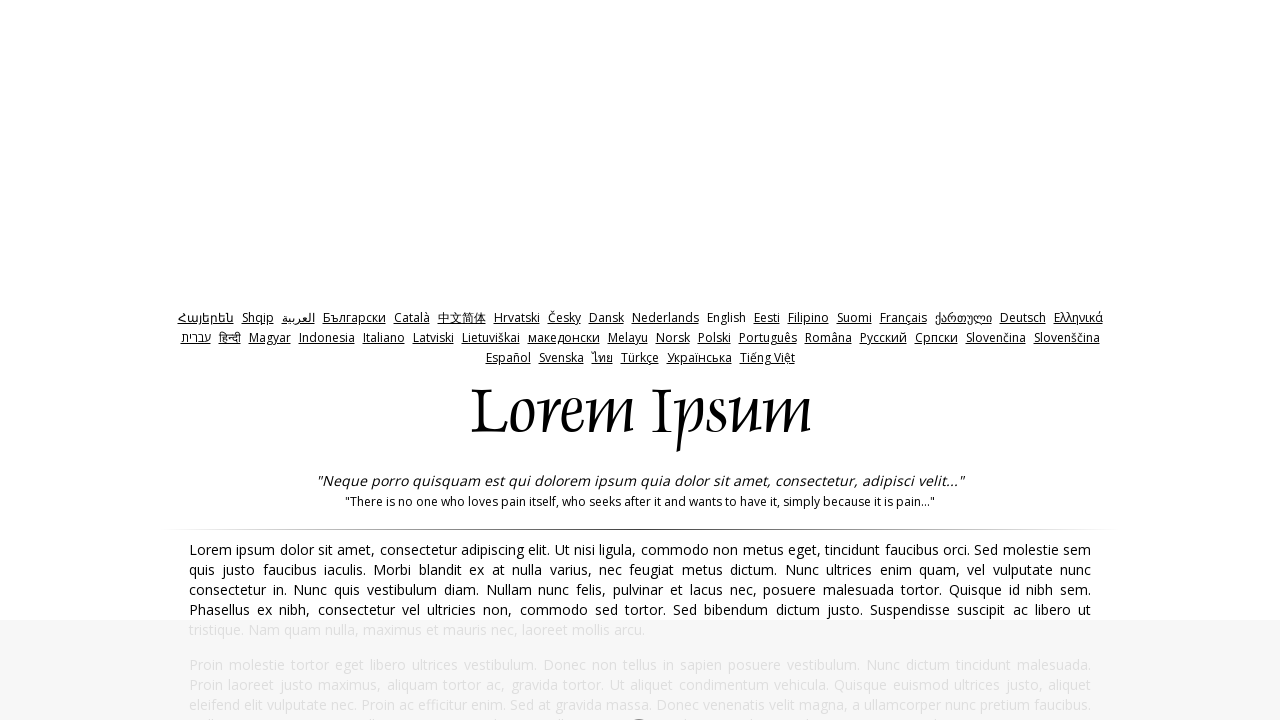

Navigated back to start page (iteration 6)
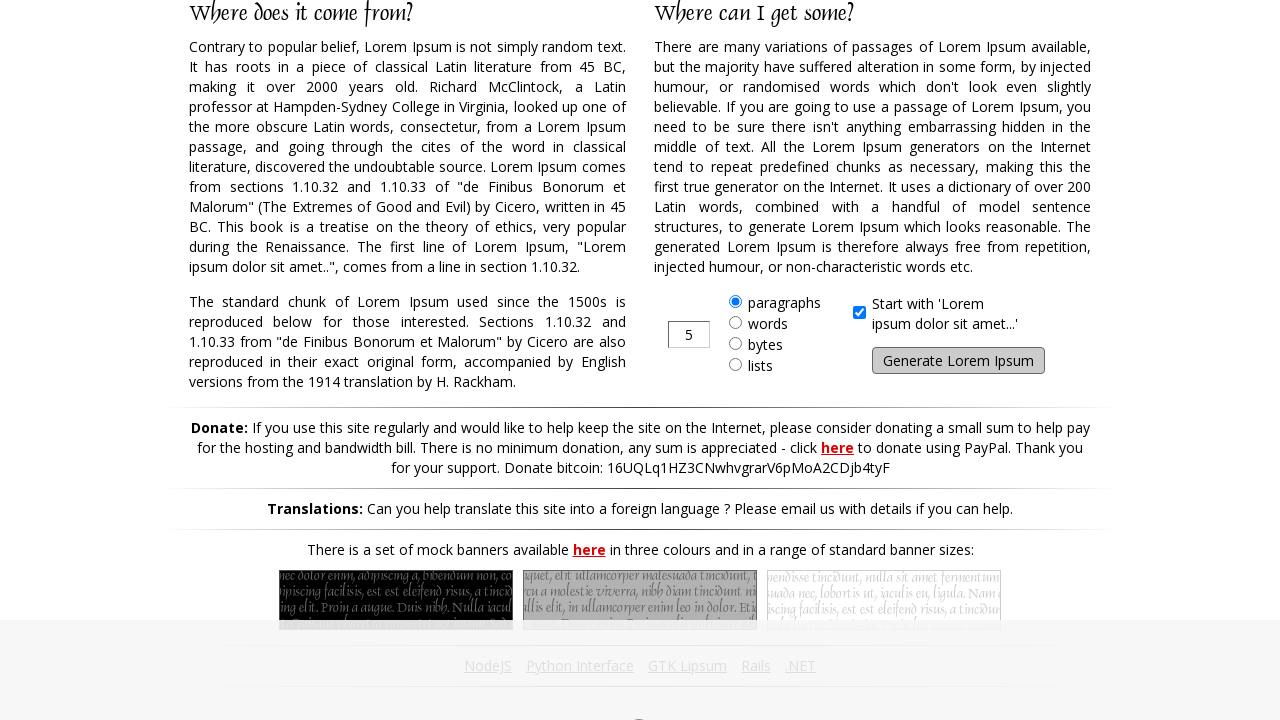

Clicked generate button (iteration 7) at (958, 361) on #generate
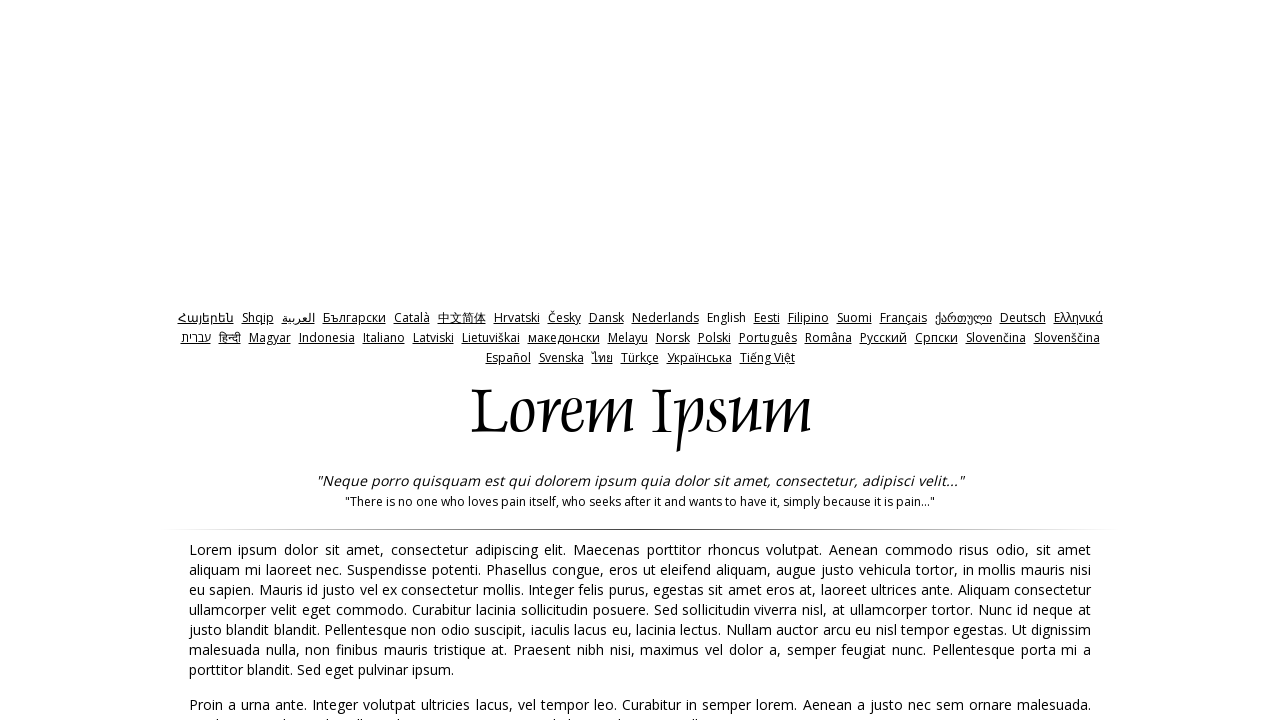

Waited for paragraphs to load
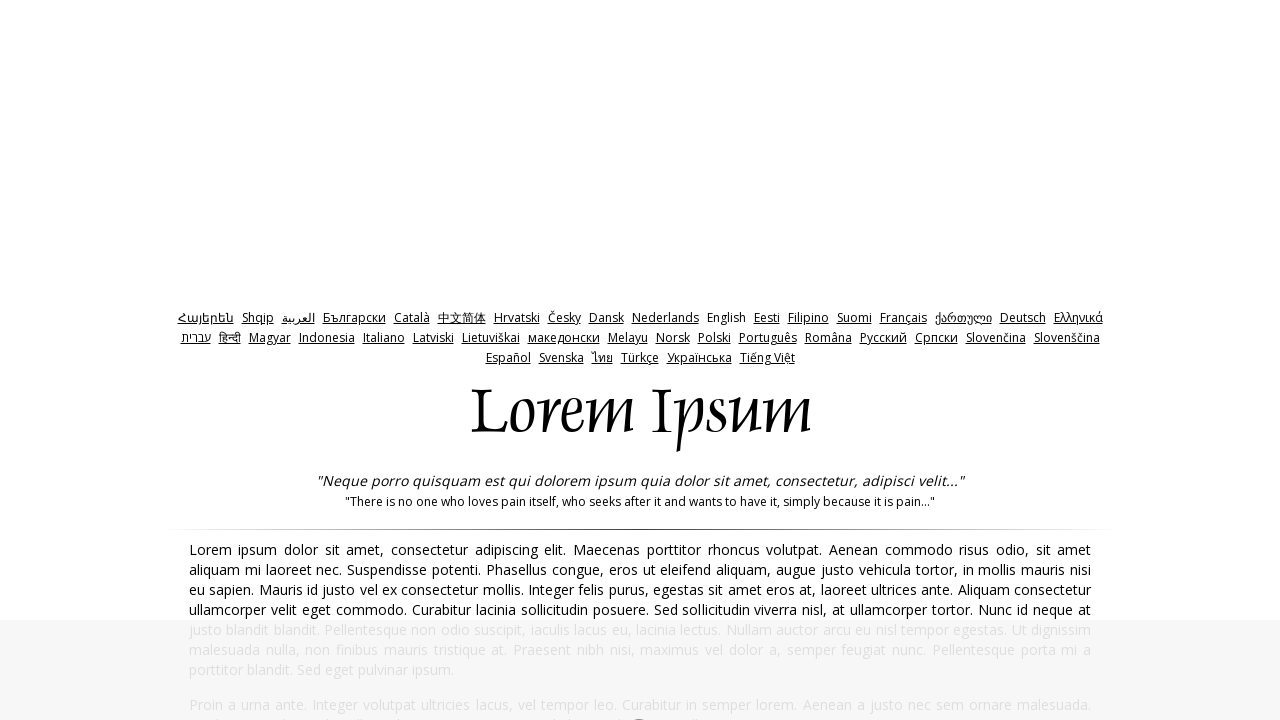

Retrieved 5 paragraphs from the page
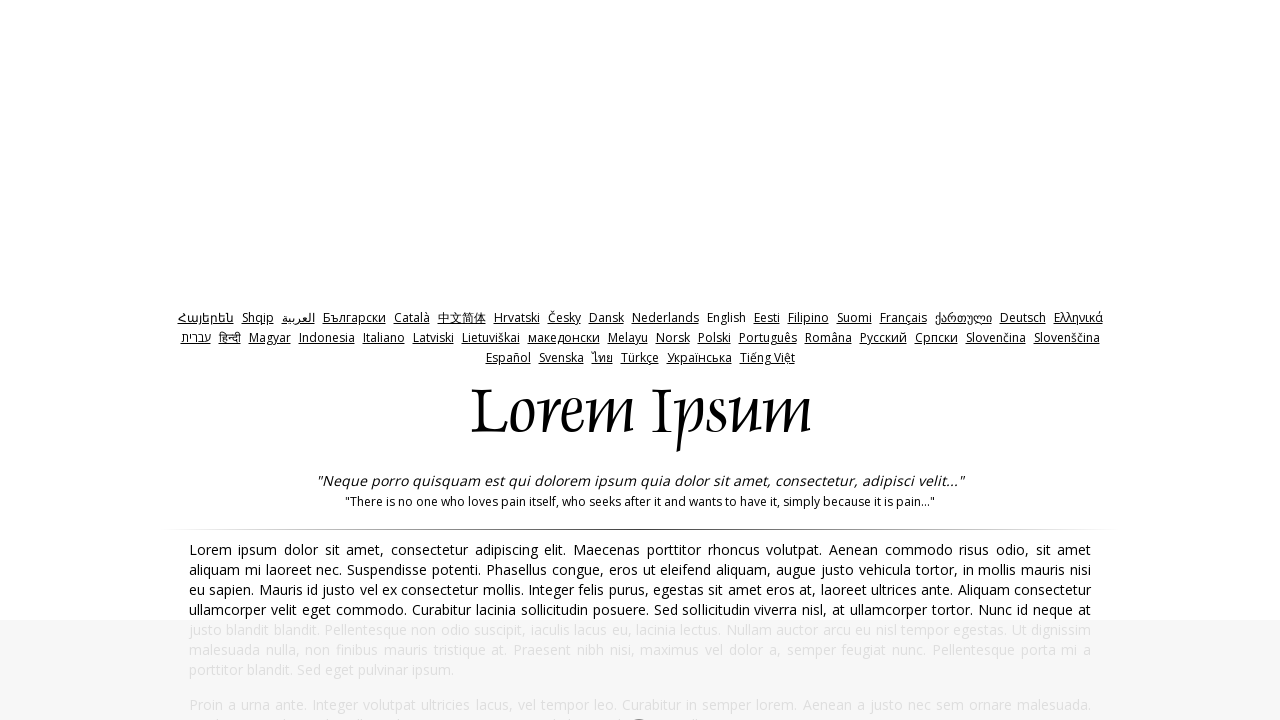

Navigated back to start page (iteration 7)
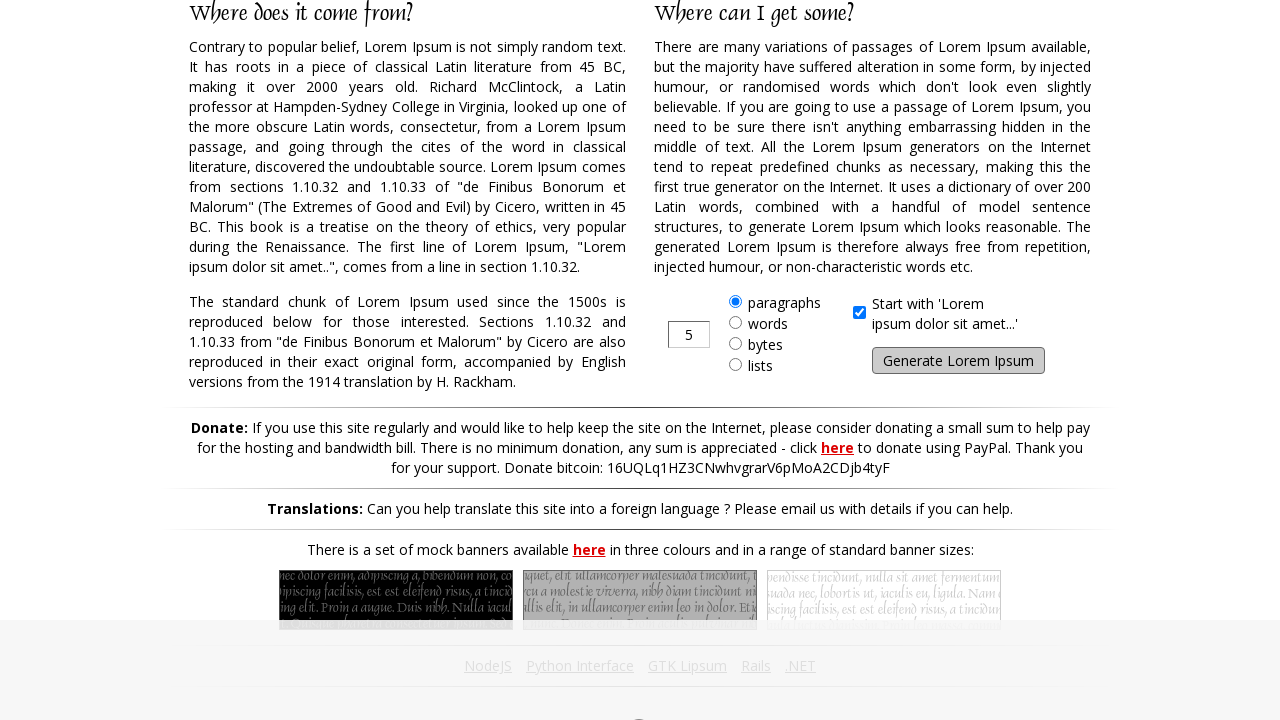

Clicked generate button (iteration 8) at (958, 361) on #generate
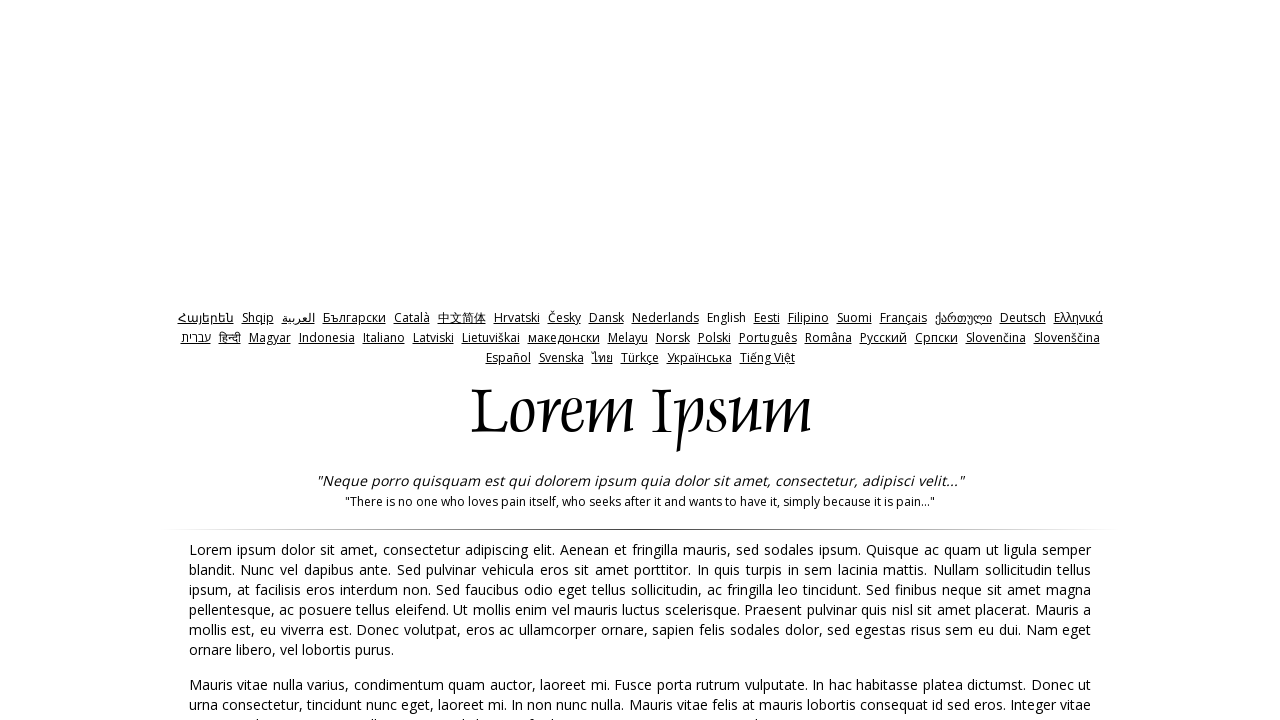

Waited for paragraphs to load
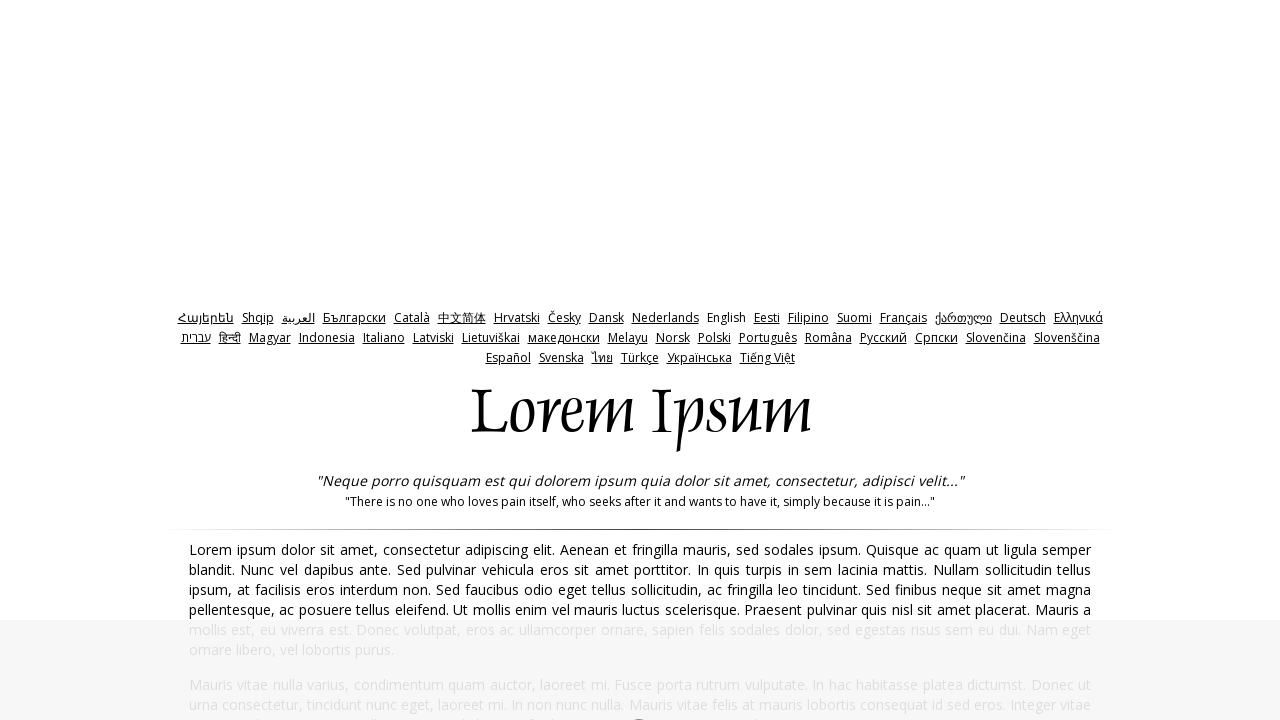

Retrieved 5 paragraphs from the page
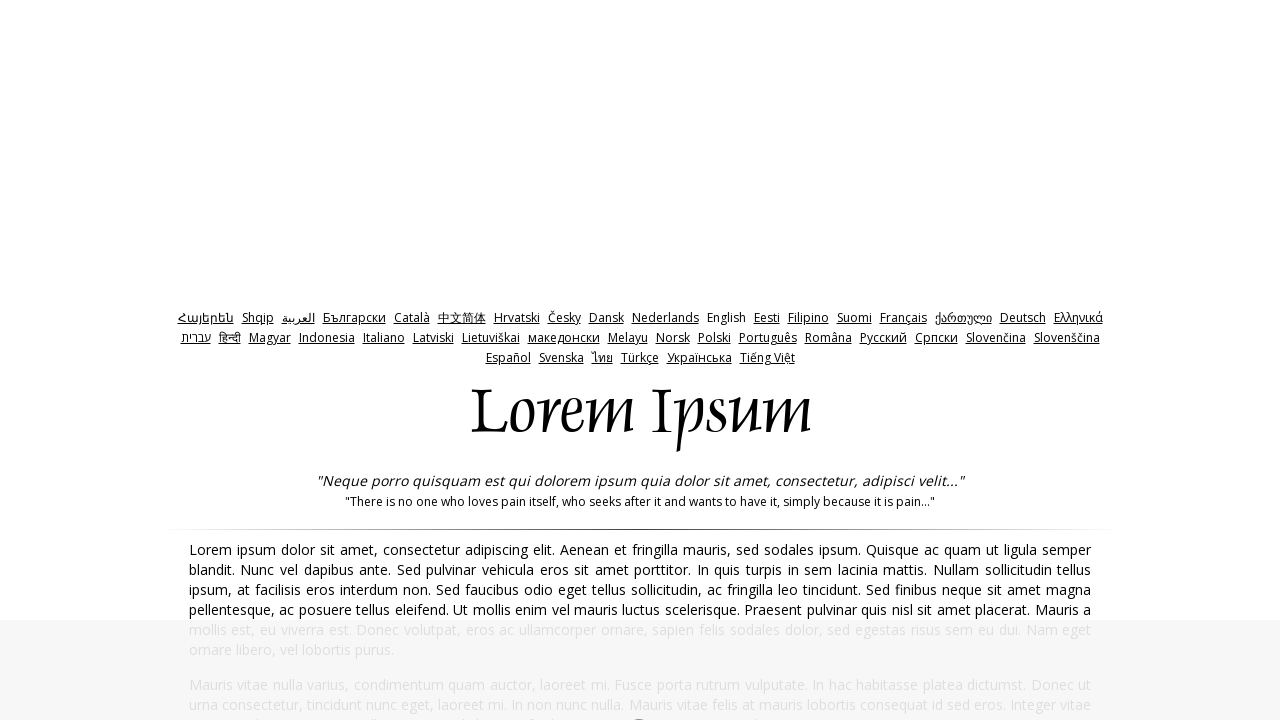

Navigated back to start page (iteration 8)
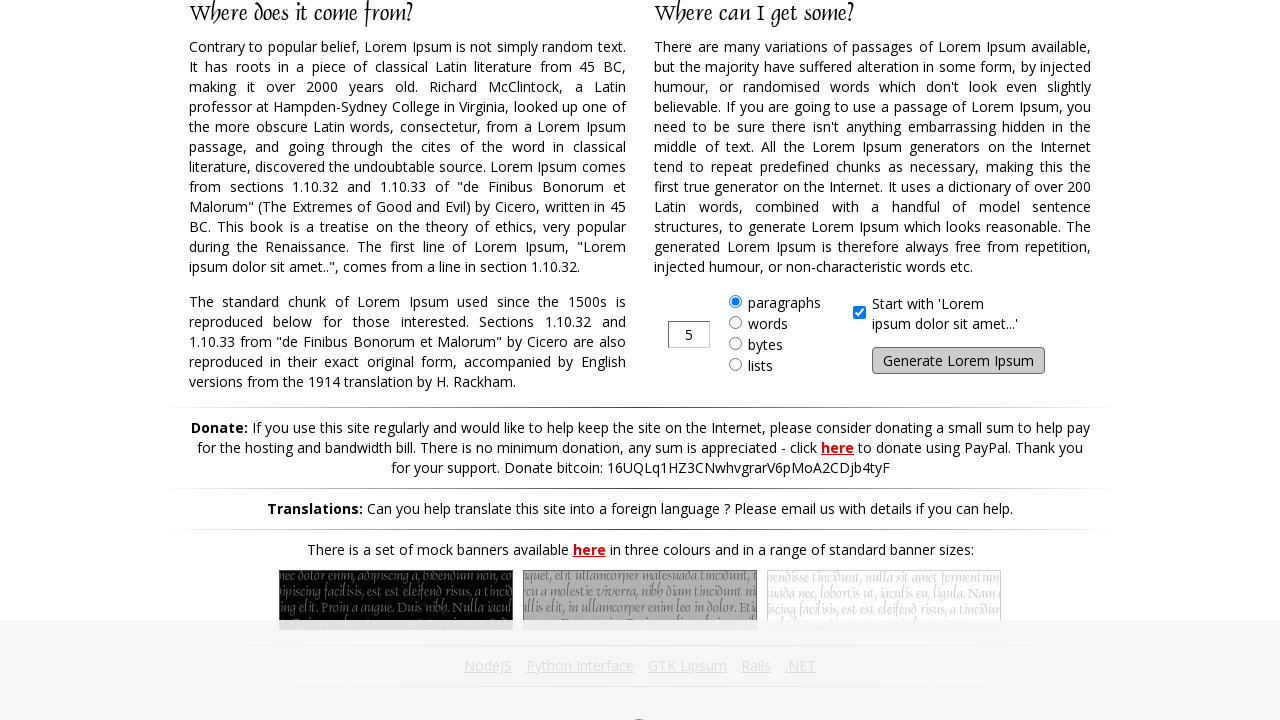

Clicked generate button (iteration 9) at (958, 361) on #generate
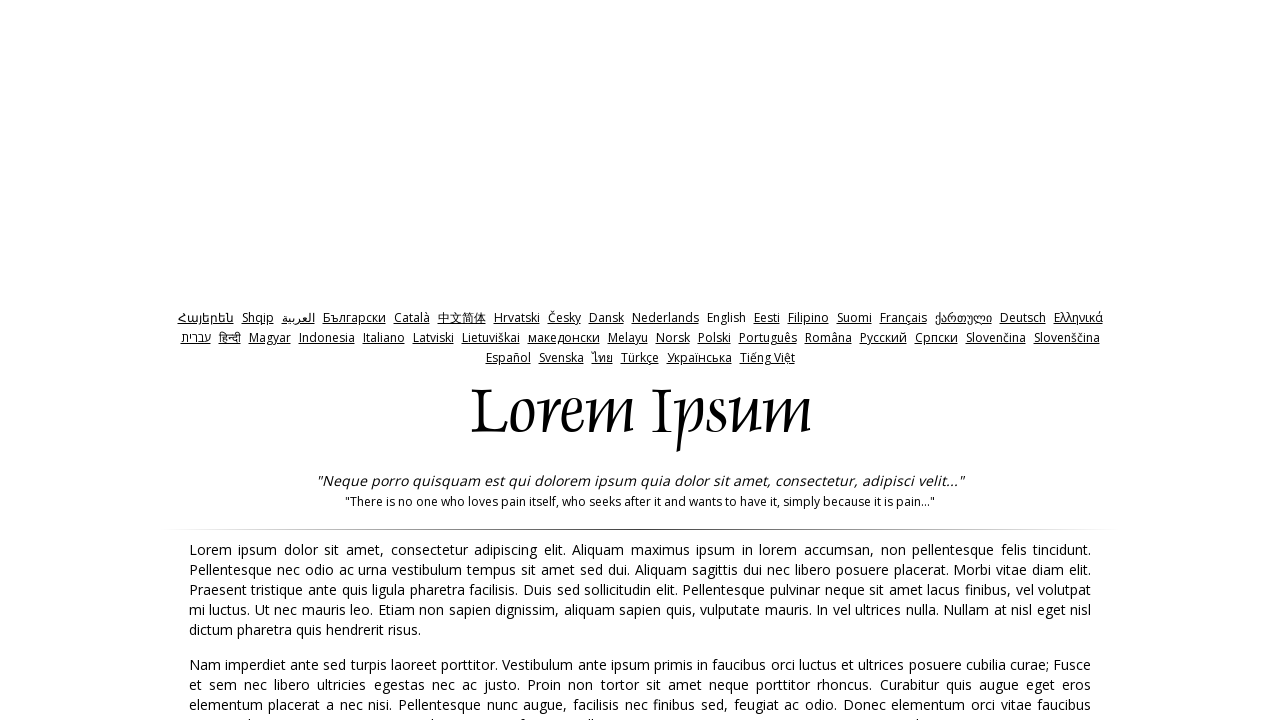

Waited for paragraphs to load
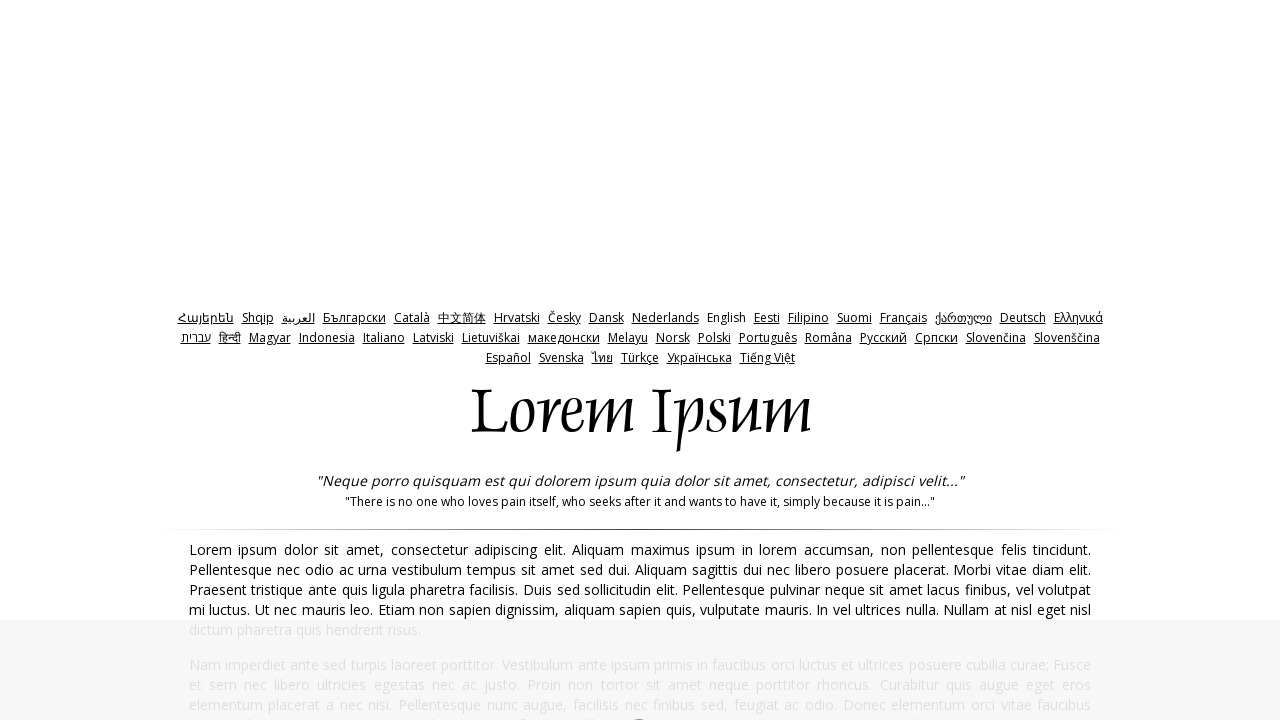

Retrieved 5 paragraphs from the page
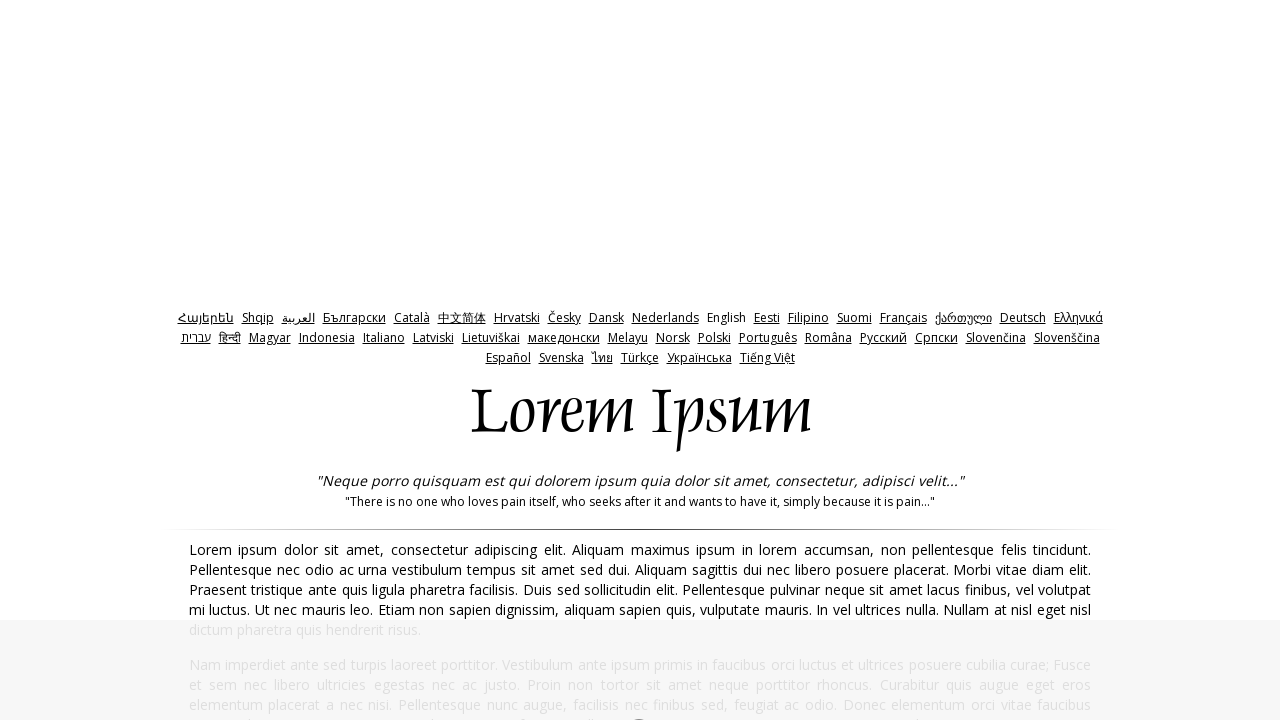

Navigated back to start page (iteration 9)
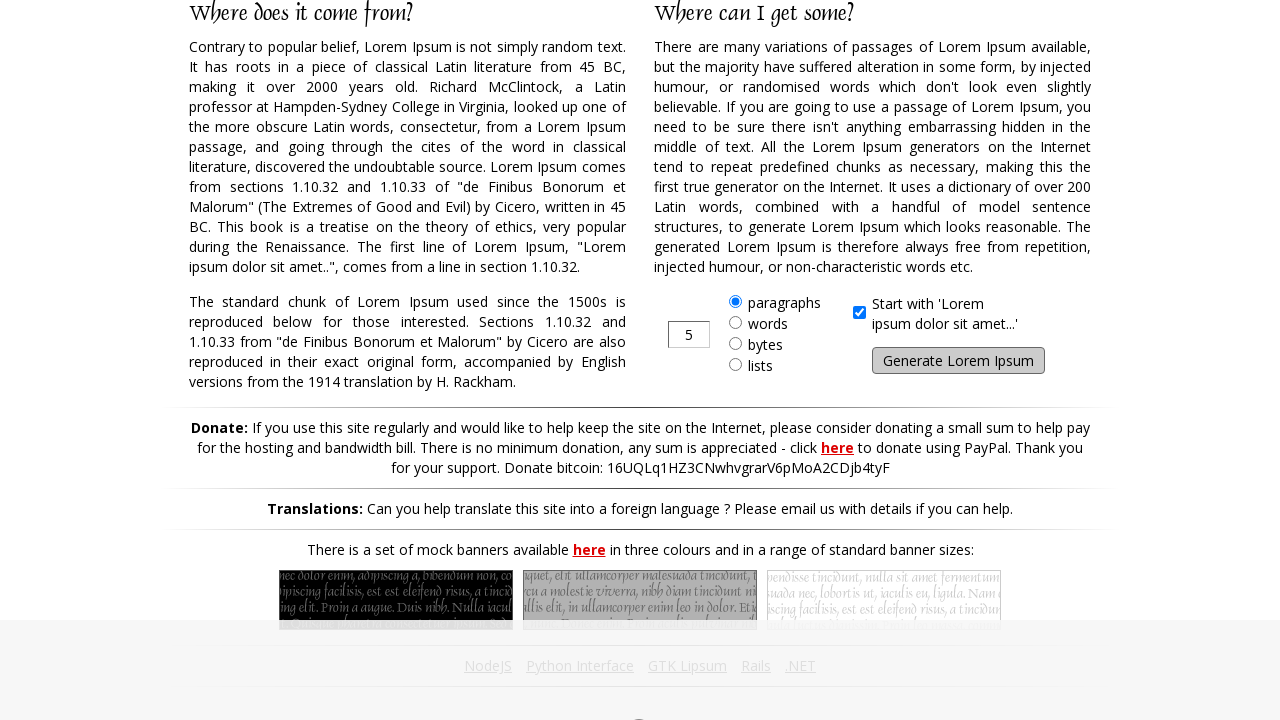

Clicked generate button (iteration 10) at (958, 361) on #generate
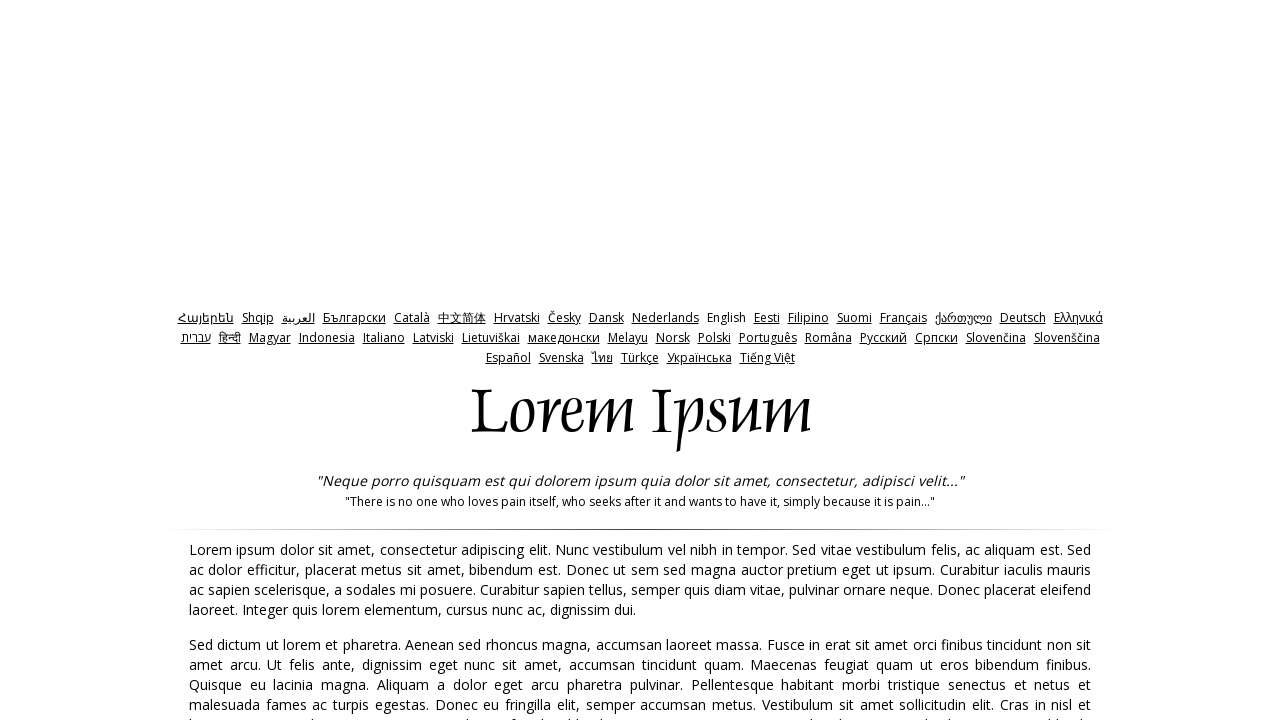

Waited for paragraphs to load
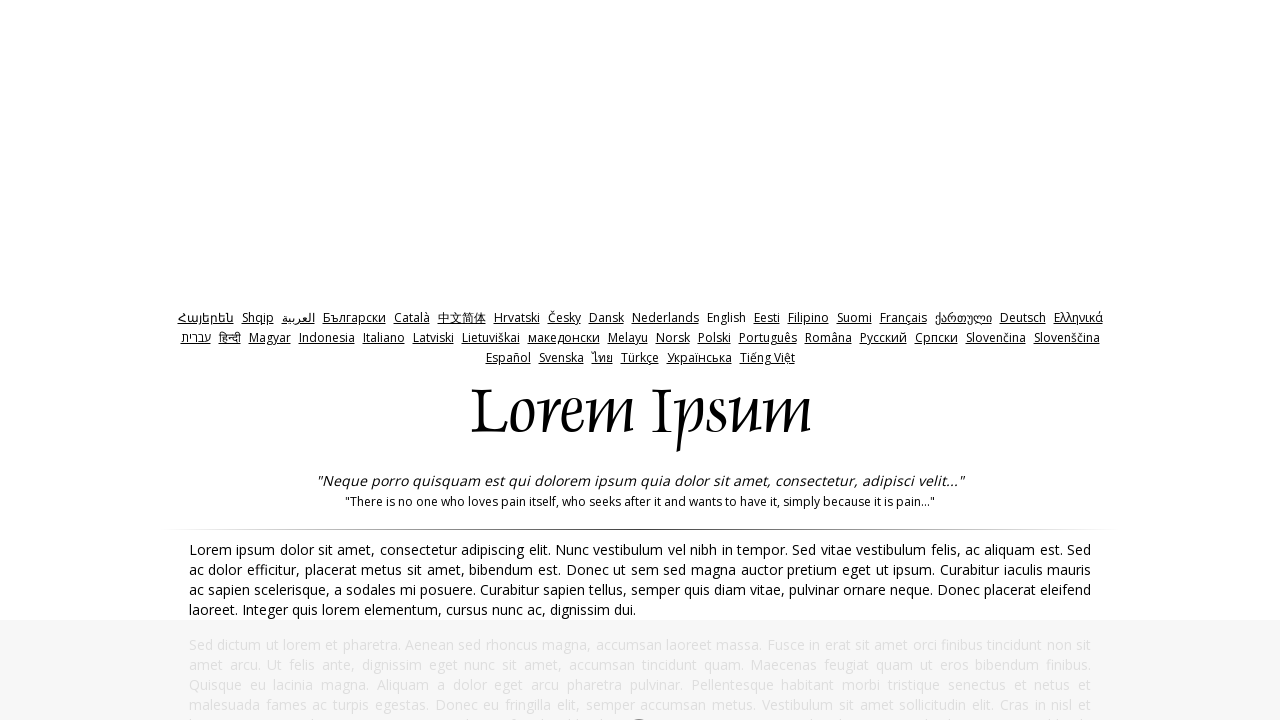

Retrieved 5 paragraphs from the page
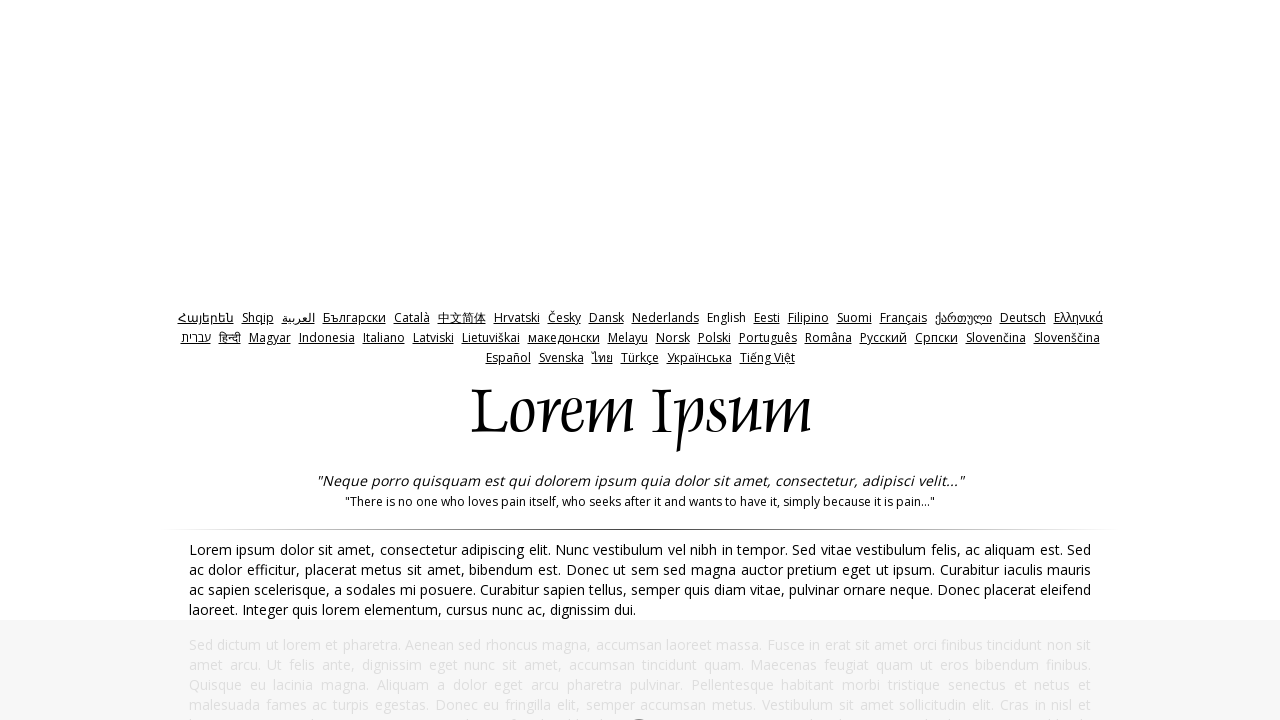

Navigated back to start page (iteration 10)
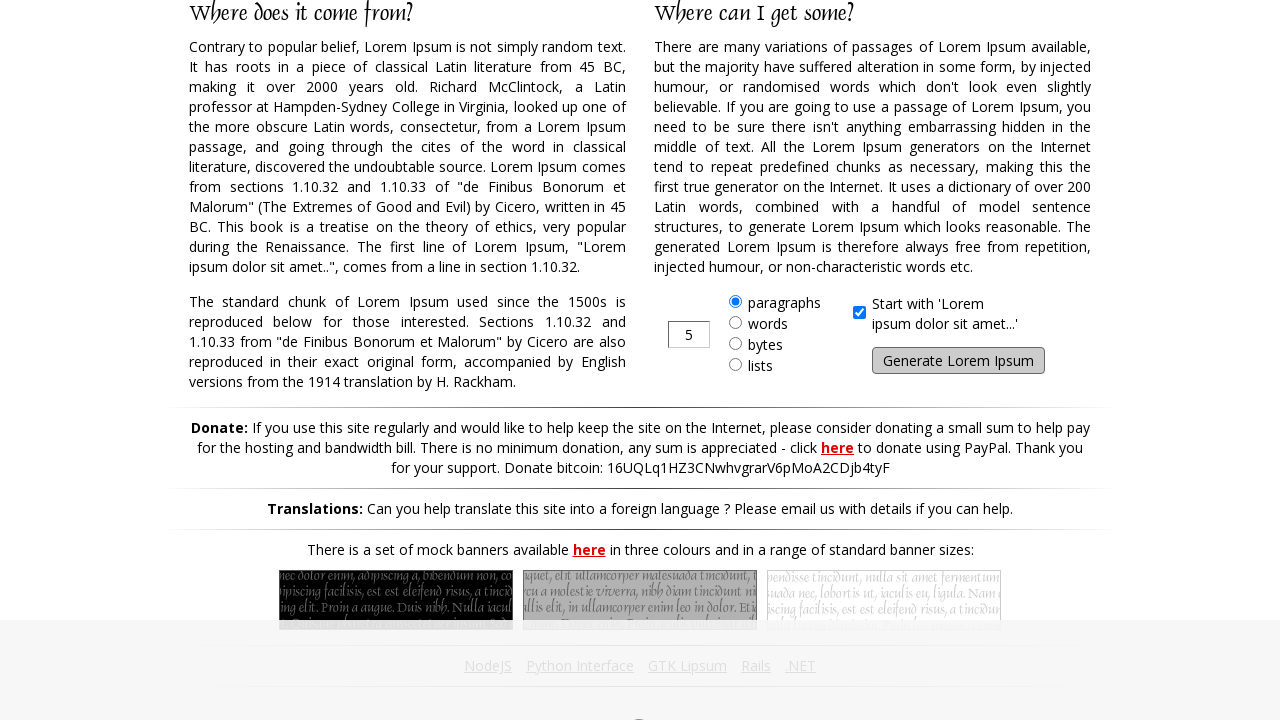

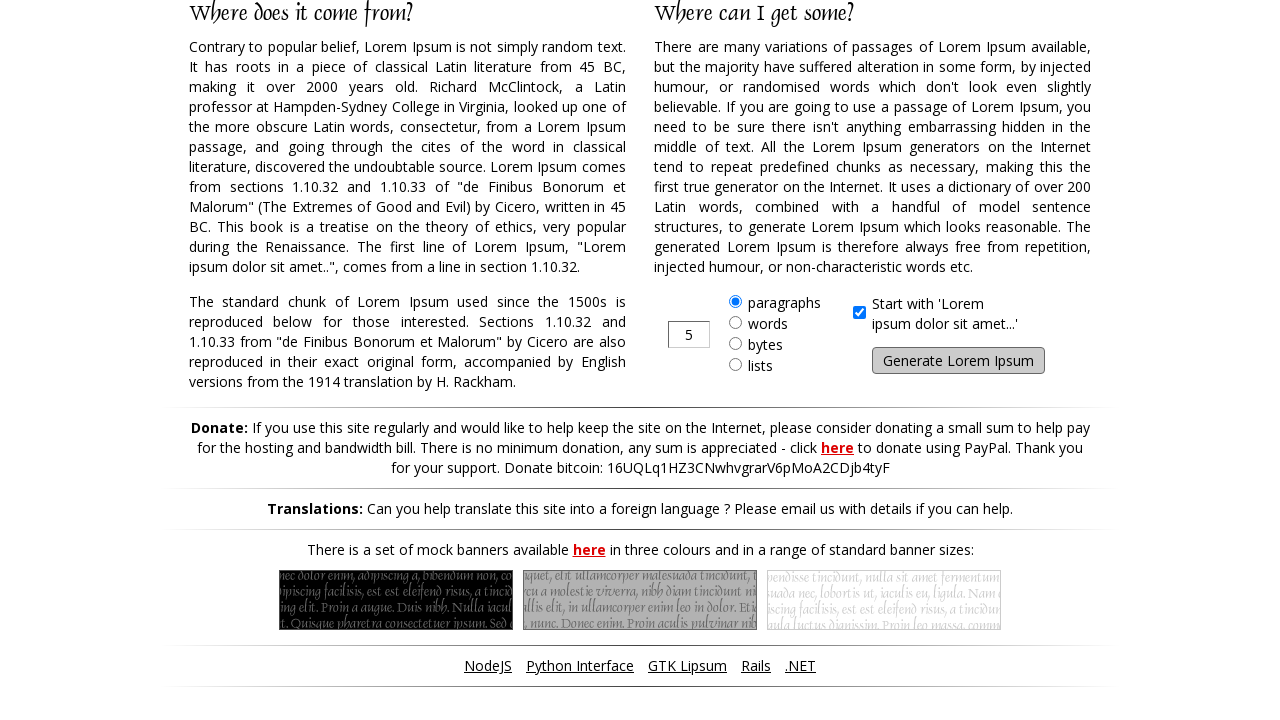